Plays the 1to50 game by clicking on numbers from 1 to 50 in sequential order on the grid

Starting URL: http://zzzscore.com/1to50/en/

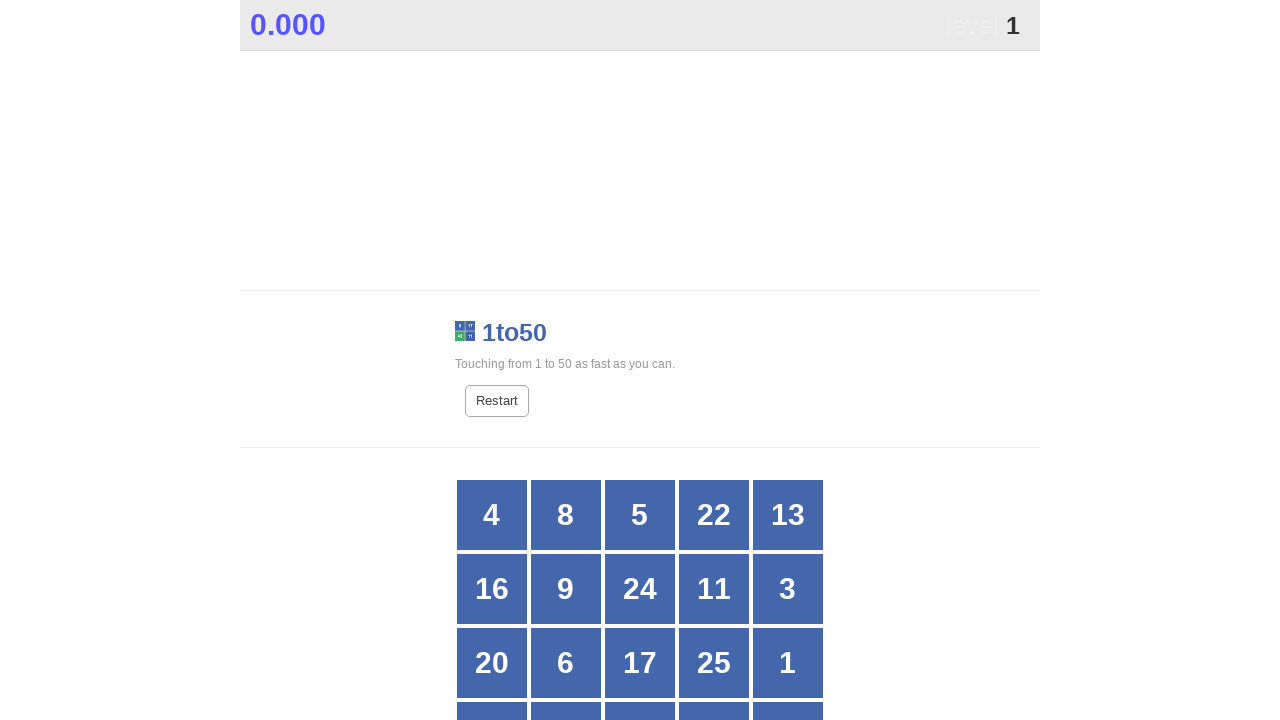

Waited for game grid to be visible
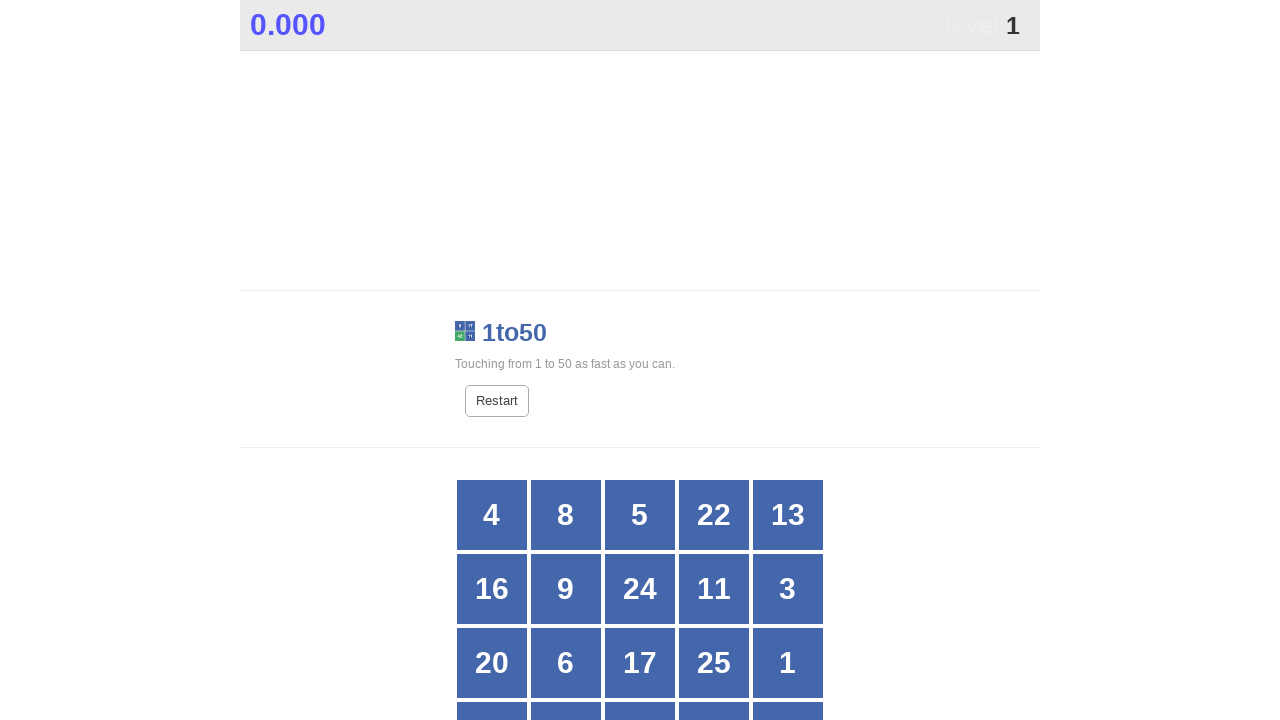

Clicked on number 1 in the grid at (788, 663) on #grid >> div:text-is('1')
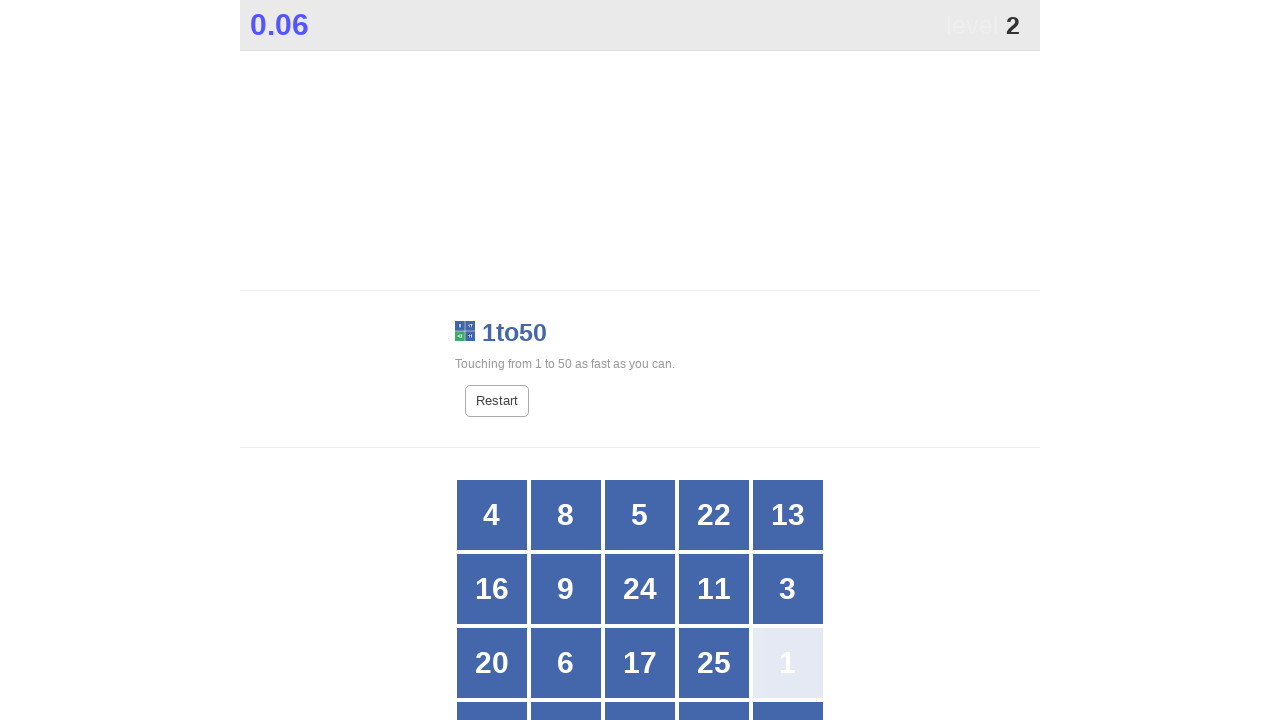

Clicked on number 2 in the grid at (566, 361) on #grid >> div:text-is('2')
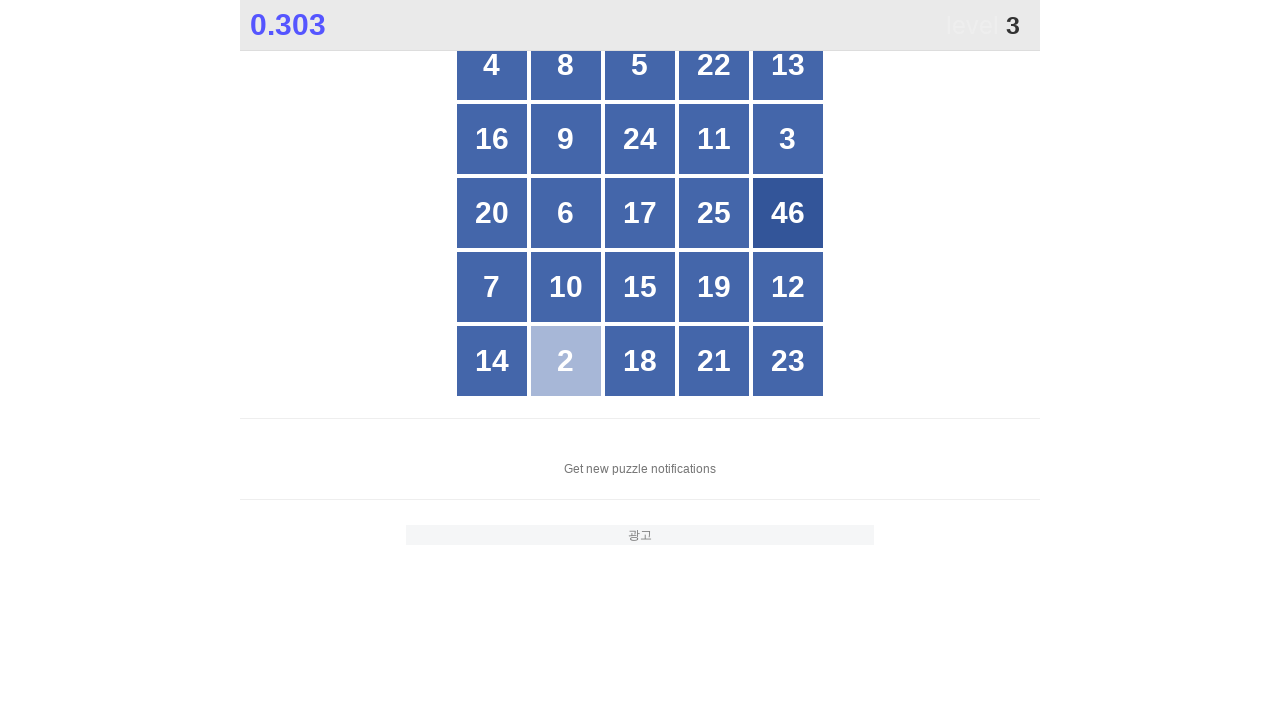

Clicked on number 3 in the grid at (788, 139) on #grid >> div:text-is('3')
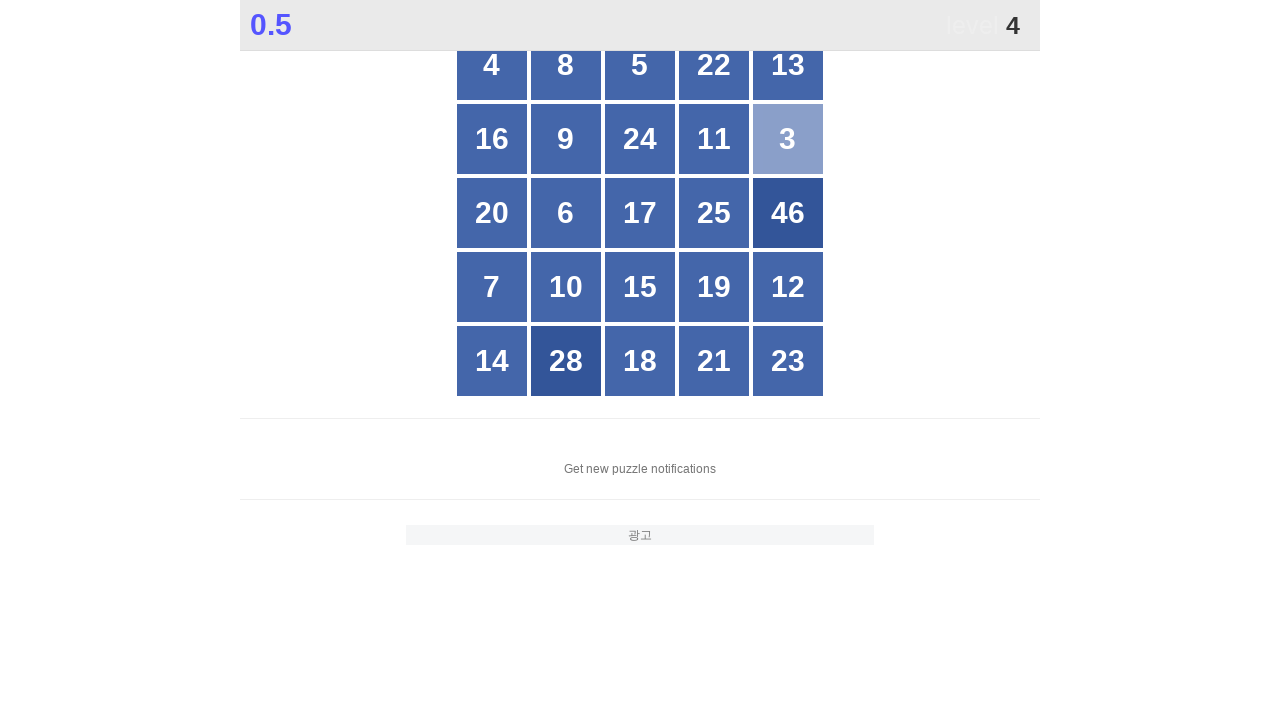

Clicked on number 4 in the grid at (492, 65) on #grid >> div:text-is('4')
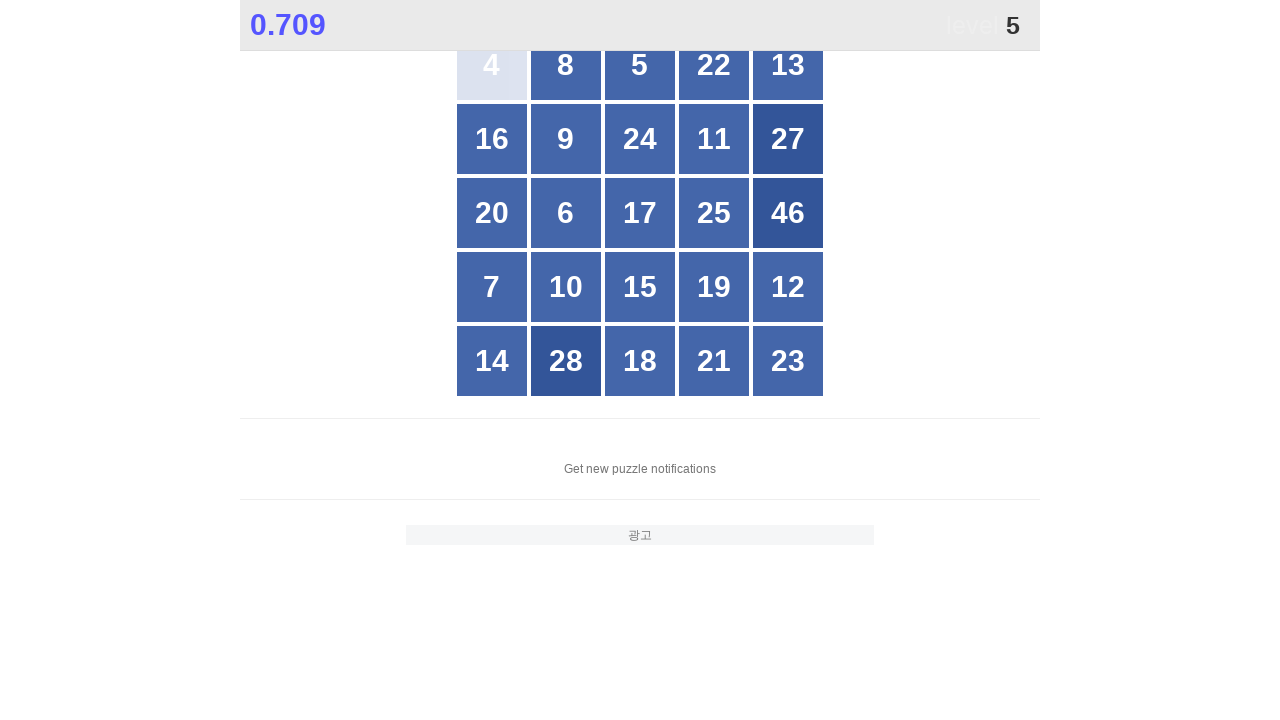

Clicked on number 5 in the grid at (640, 65) on #grid >> div:text-is('5')
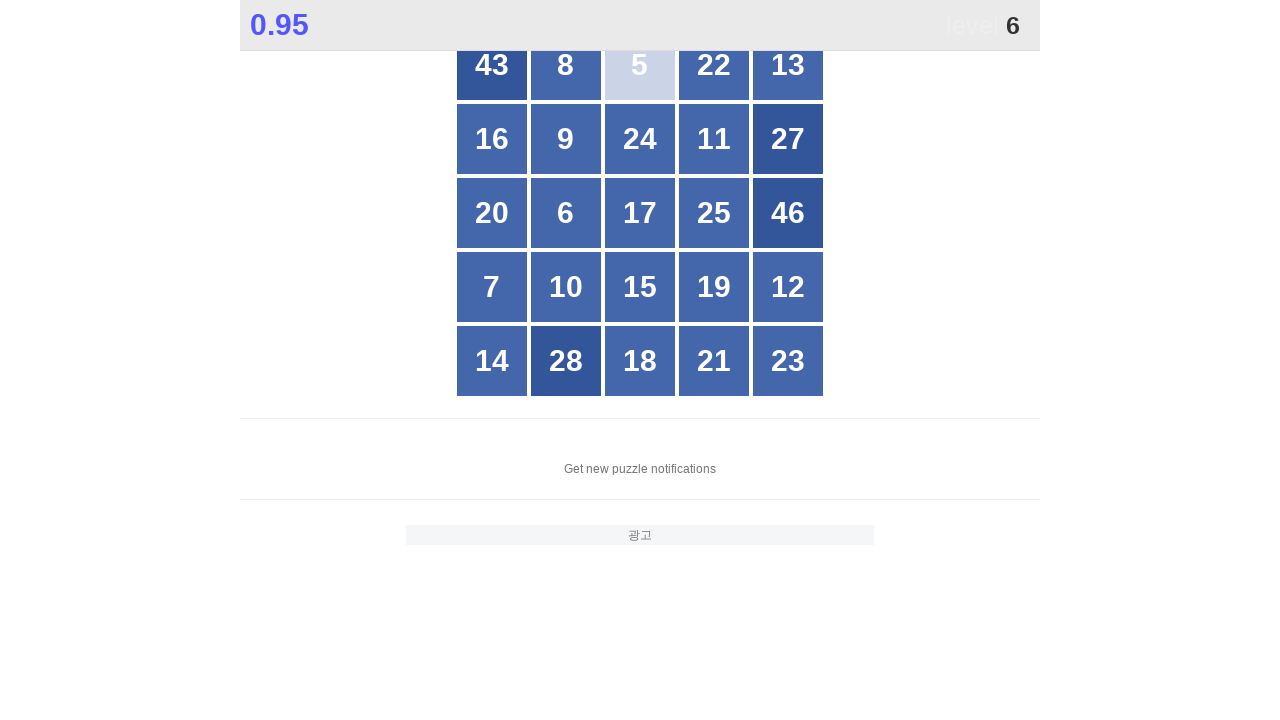

Clicked on number 6 in the grid at (566, 213) on #grid >> div:text-is('6')
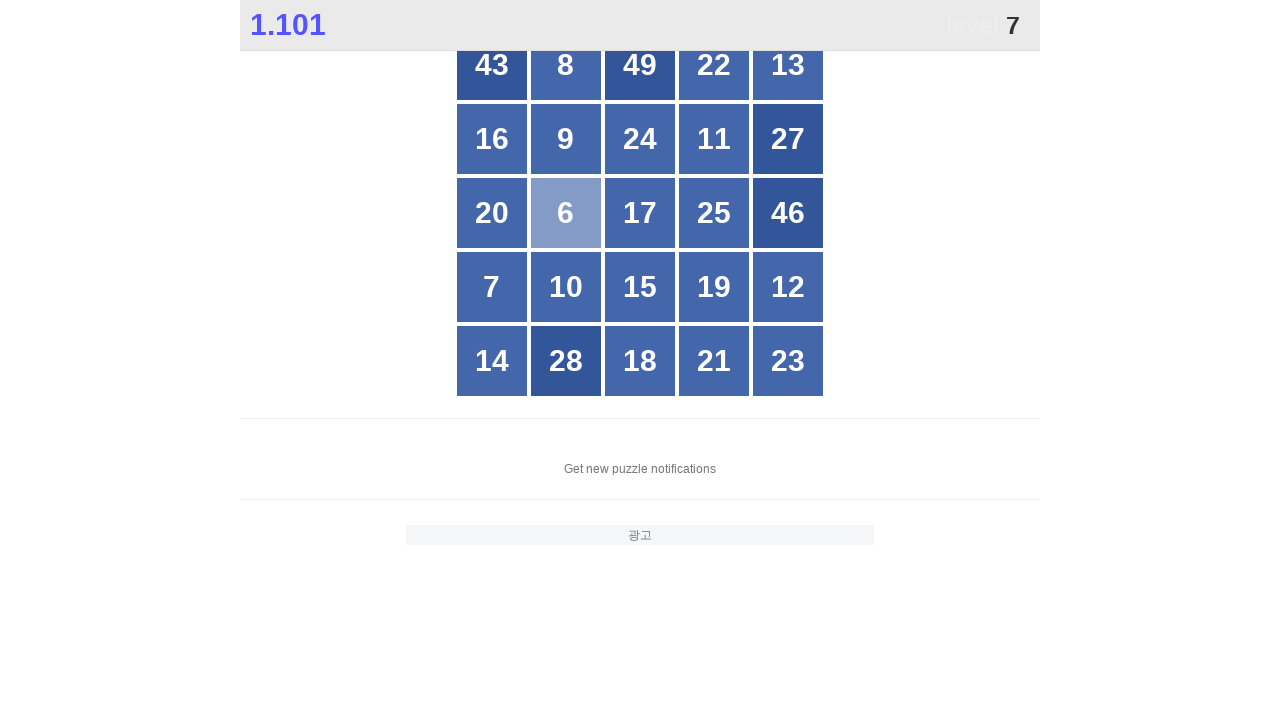

Clicked on number 7 in the grid at (492, 287) on #grid >> div:text-is('7')
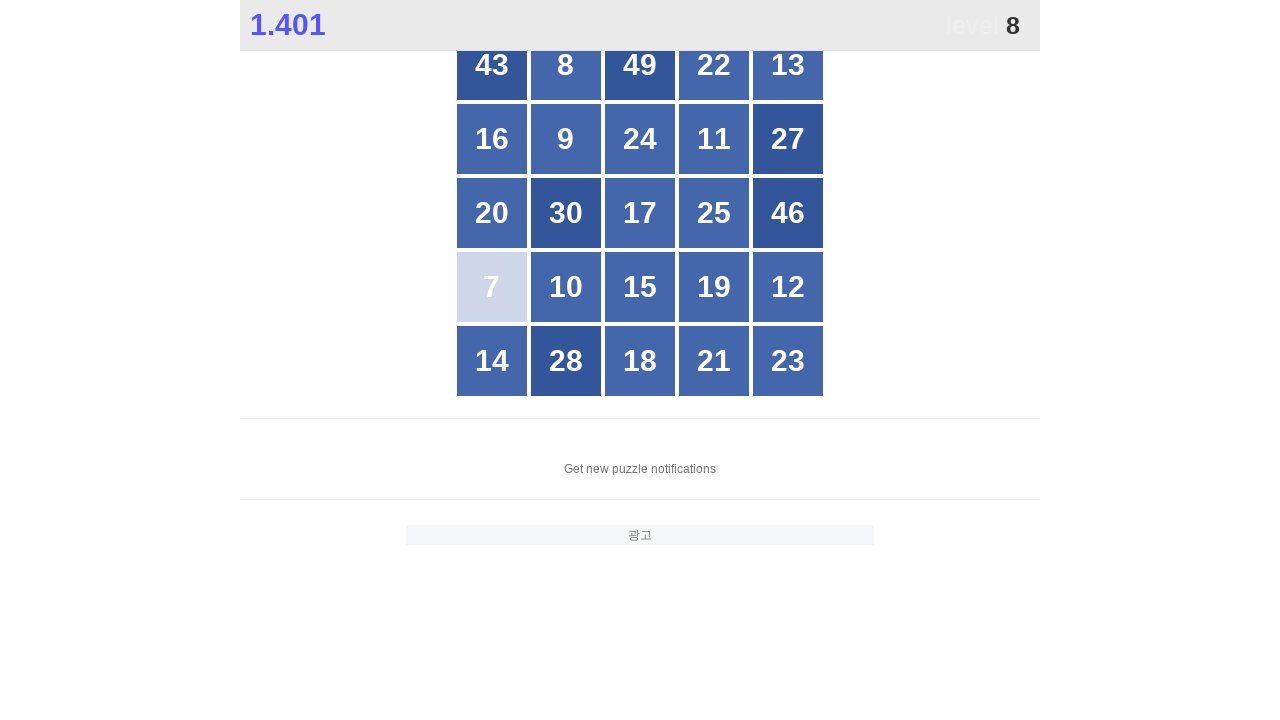

Clicked on number 8 in the grid at (566, 65) on #grid >> div:text-is('8')
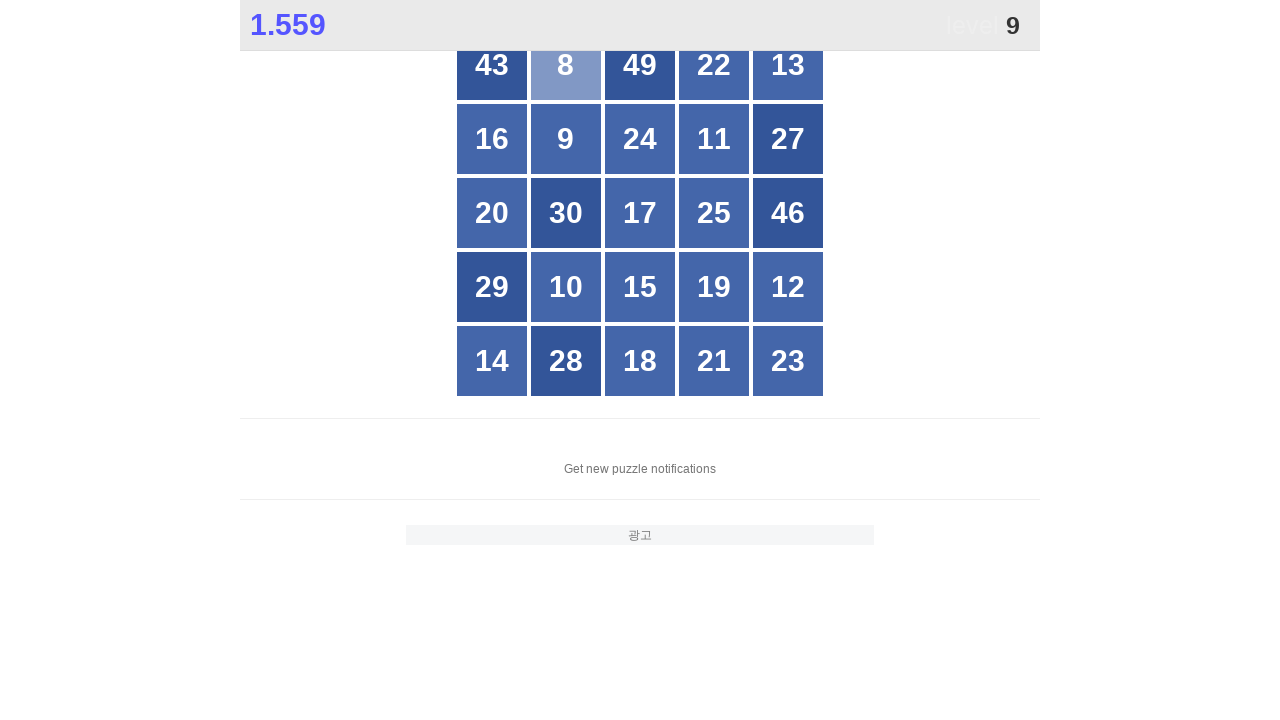

Clicked on number 9 in the grid at (566, 139) on #grid >> div:text-is('9')
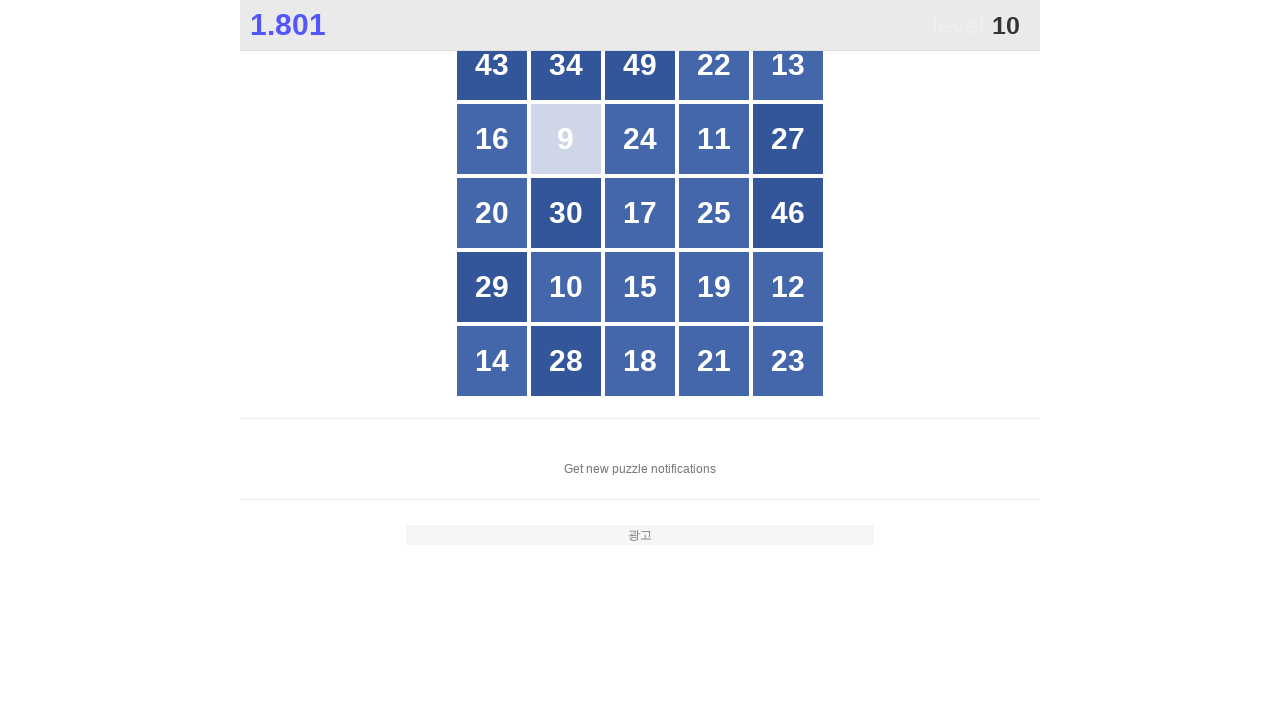

Clicked on number 10 in the grid at (566, 287) on #grid >> div:text-is('10')
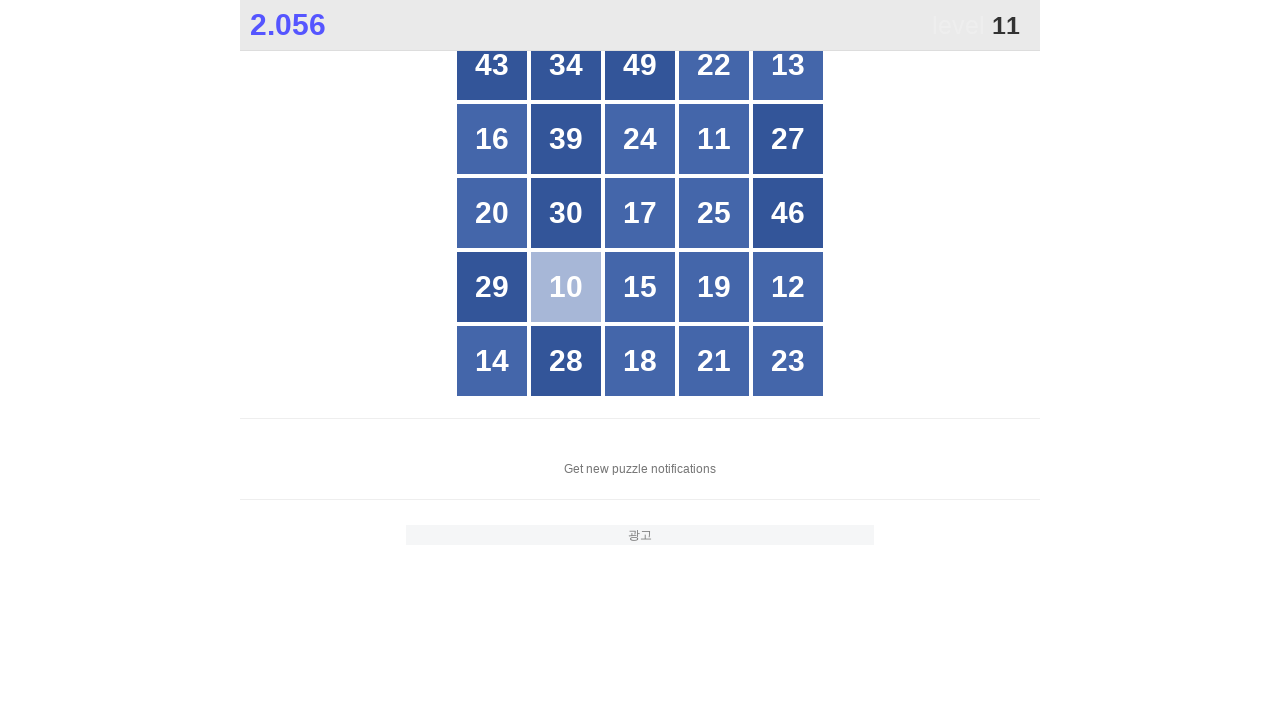

Clicked on number 11 in the grid at (714, 139) on #grid >> div:text-is('11')
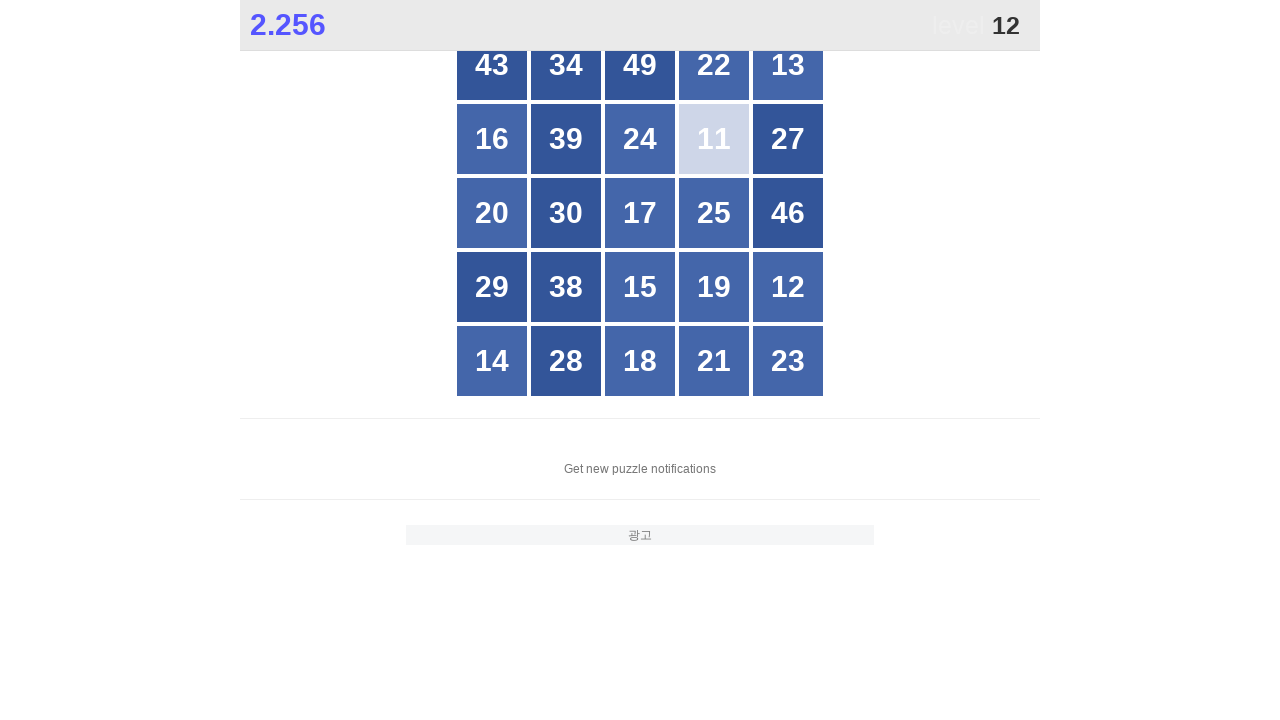

Clicked on number 12 in the grid at (788, 287) on #grid >> div:text-is('12')
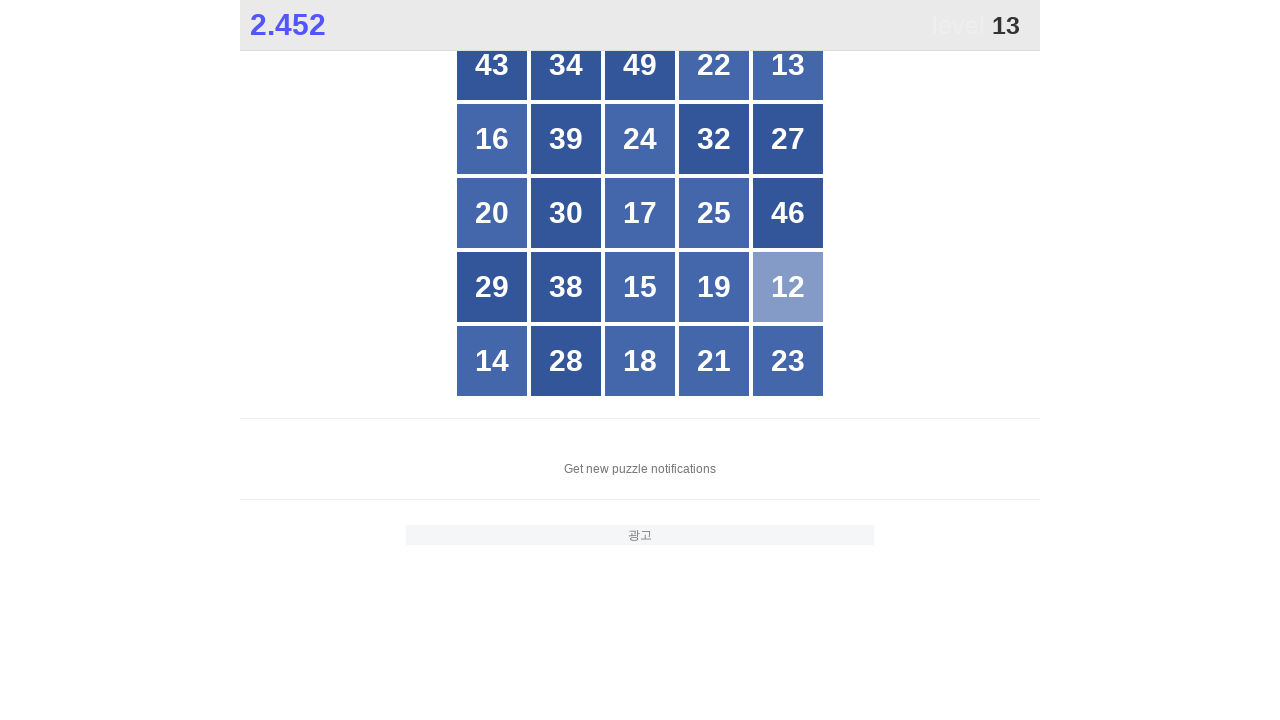

Clicked on number 13 in the grid at (788, 65) on #grid >> div:text-is('13')
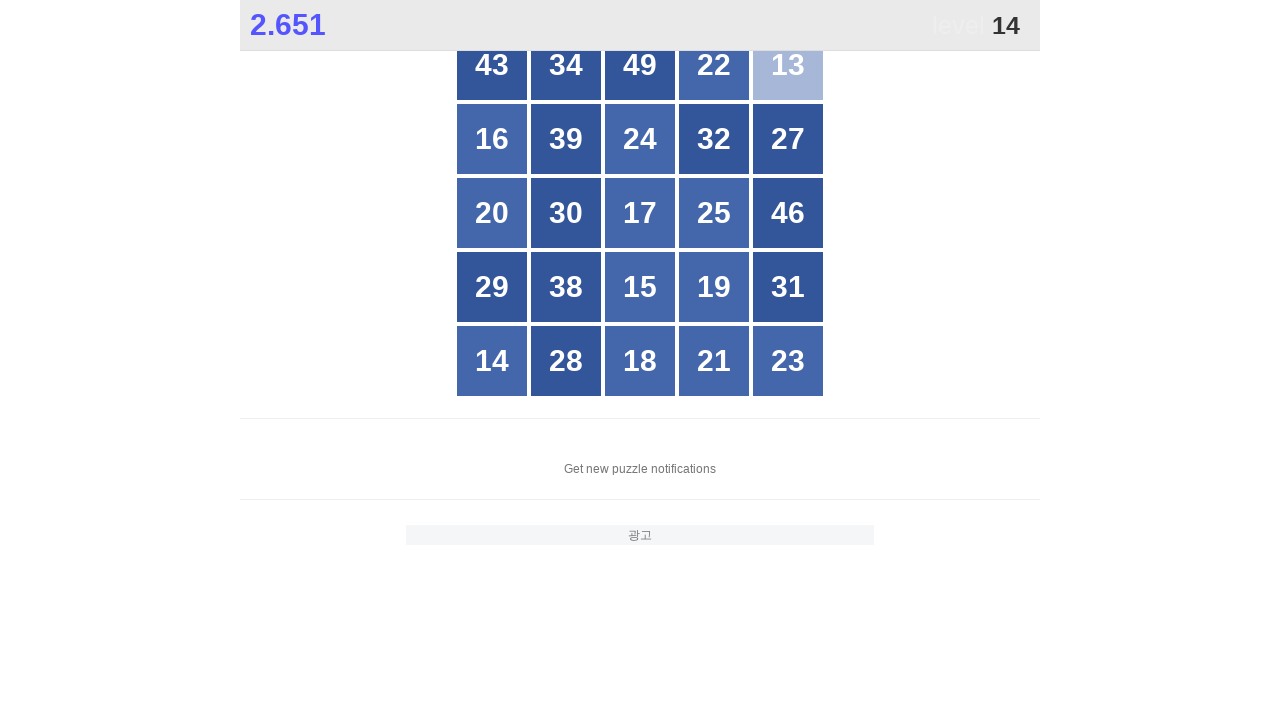

Clicked on number 14 in the grid at (492, 361) on #grid >> div:text-is('14')
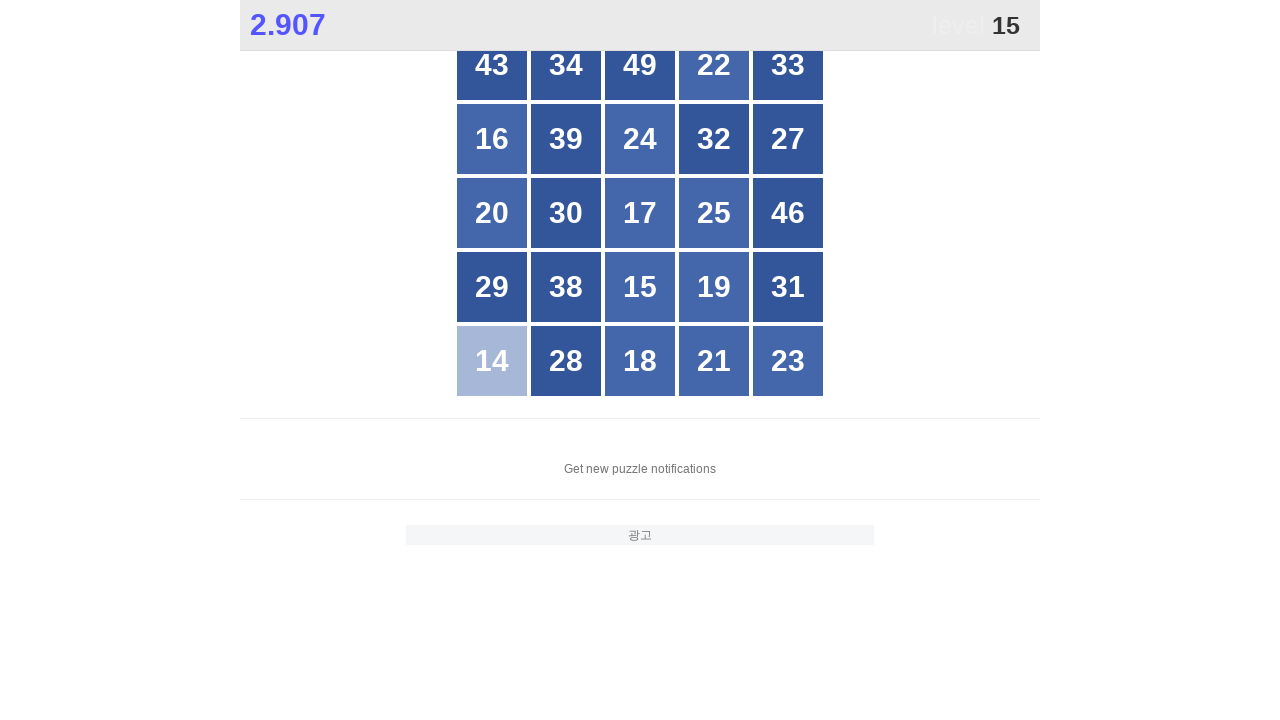

Clicked on number 15 in the grid at (640, 287) on #grid >> div:text-is('15')
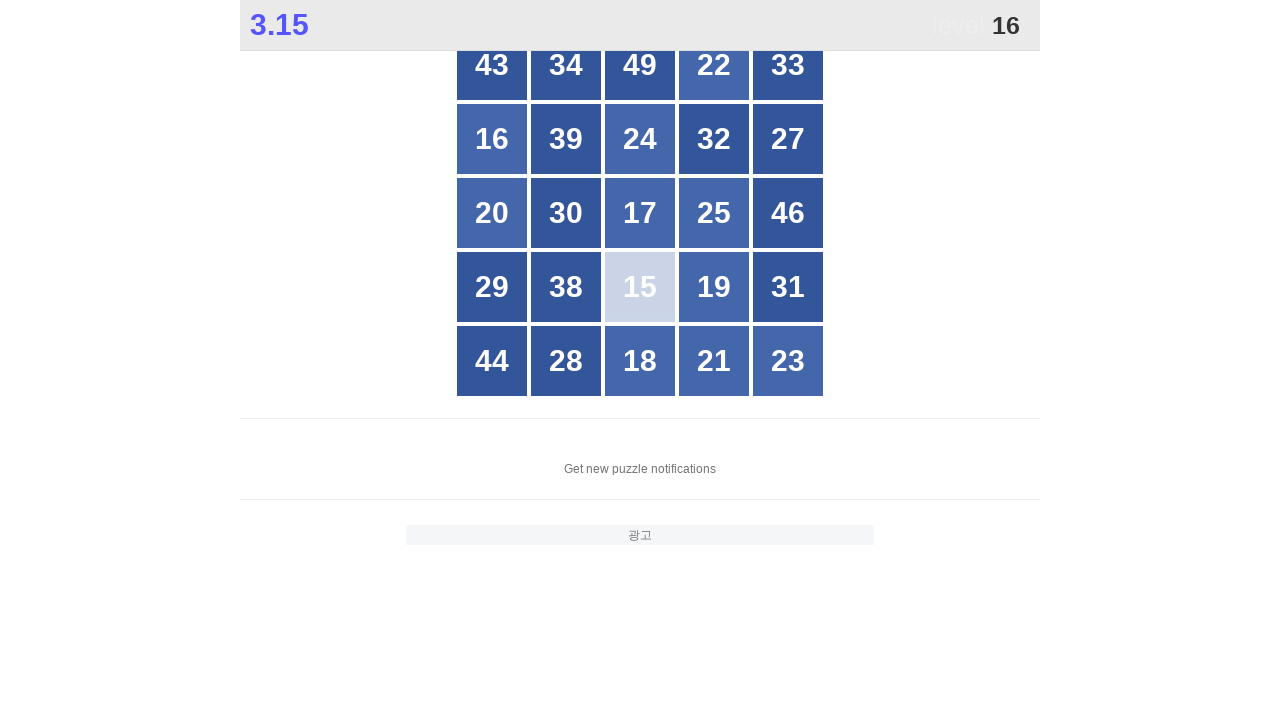

Clicked on number 16 in the grid at (492, 139) on #grid >> div:text-is('16')
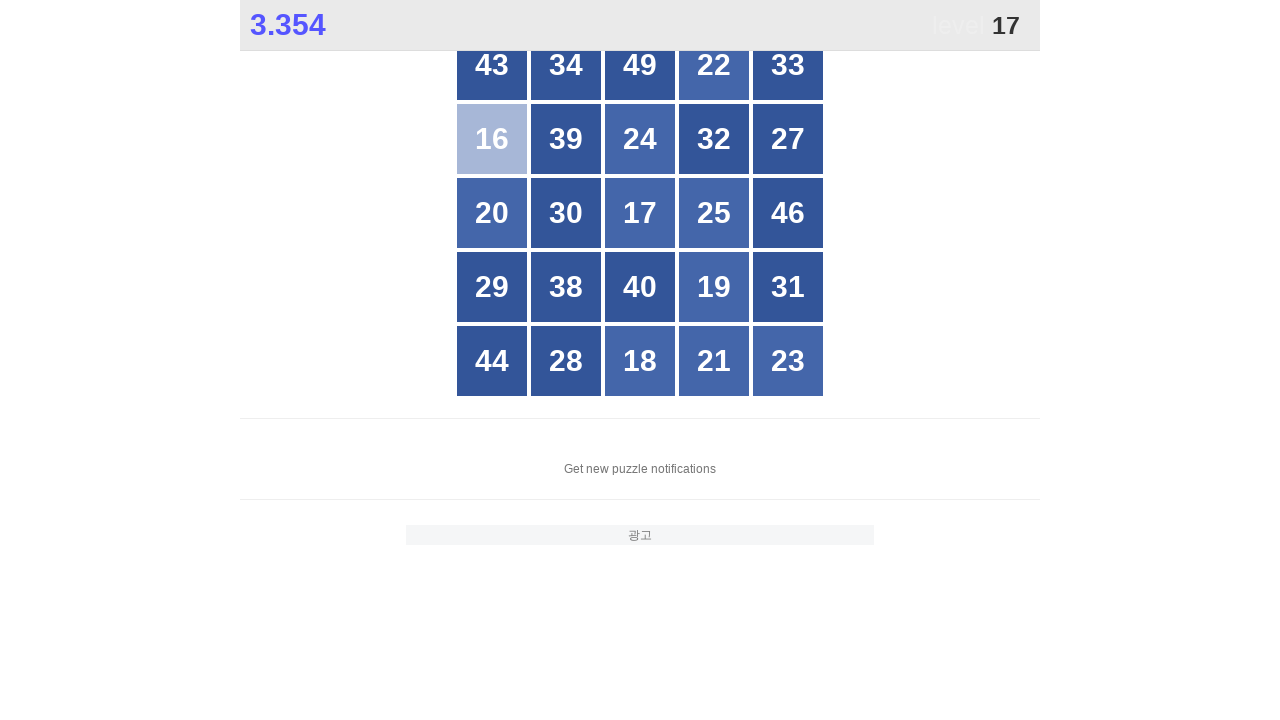

Clicked on number 17 in the grid at (640, 213) on #grid >> div:text-is('17')
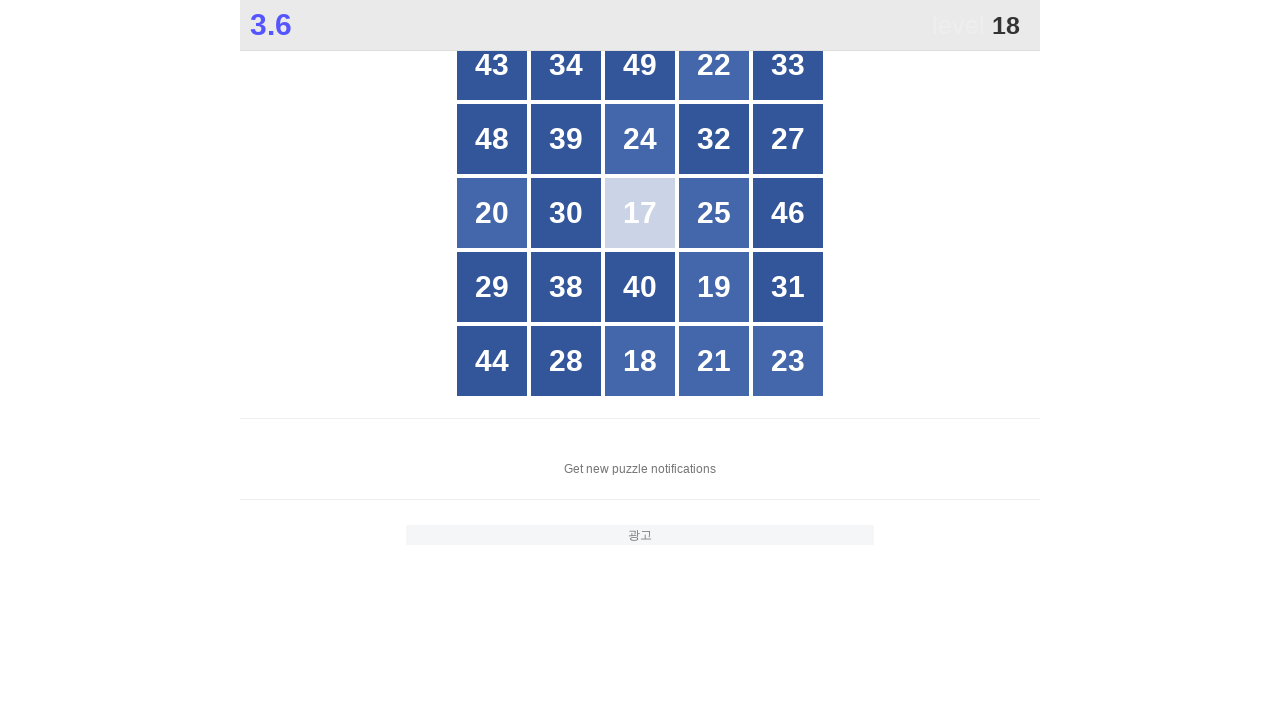

Clicked on number 18 in the grid at (640, 361) on #grid >> div:text-is('18')
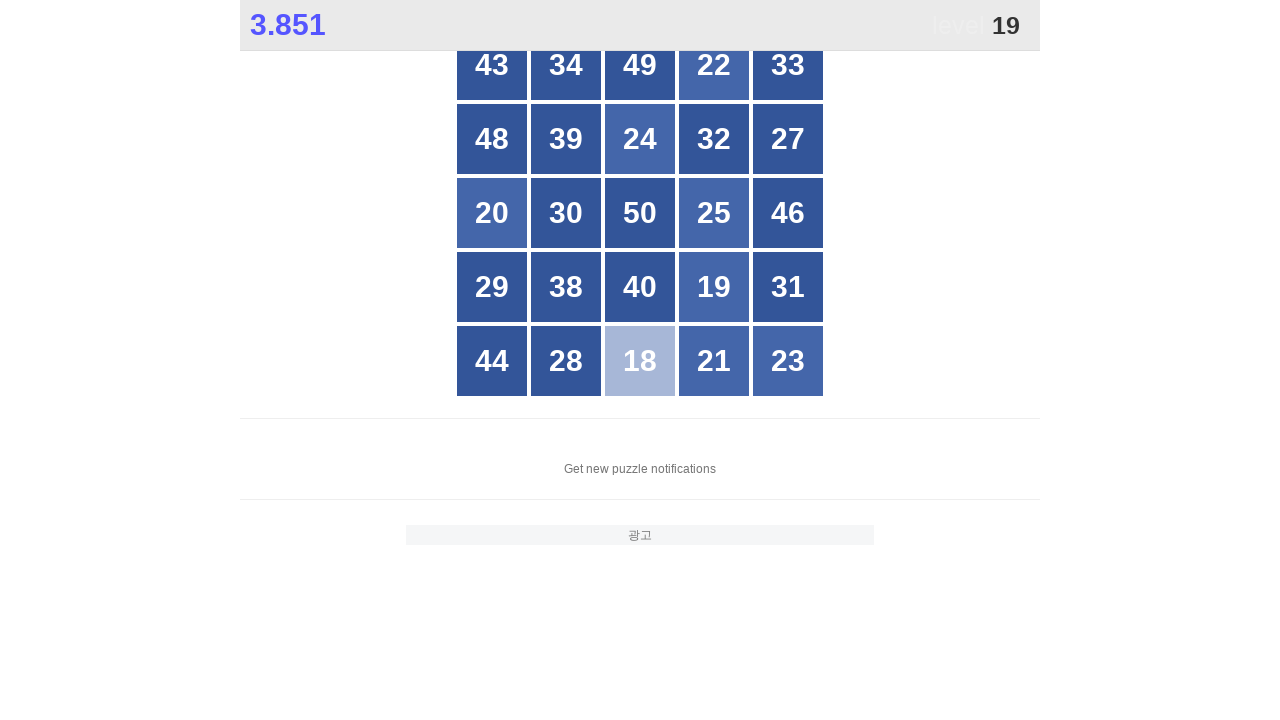

Clicked on number 19 in the grid at (714, 287) on #grid >> div:text-is('19')
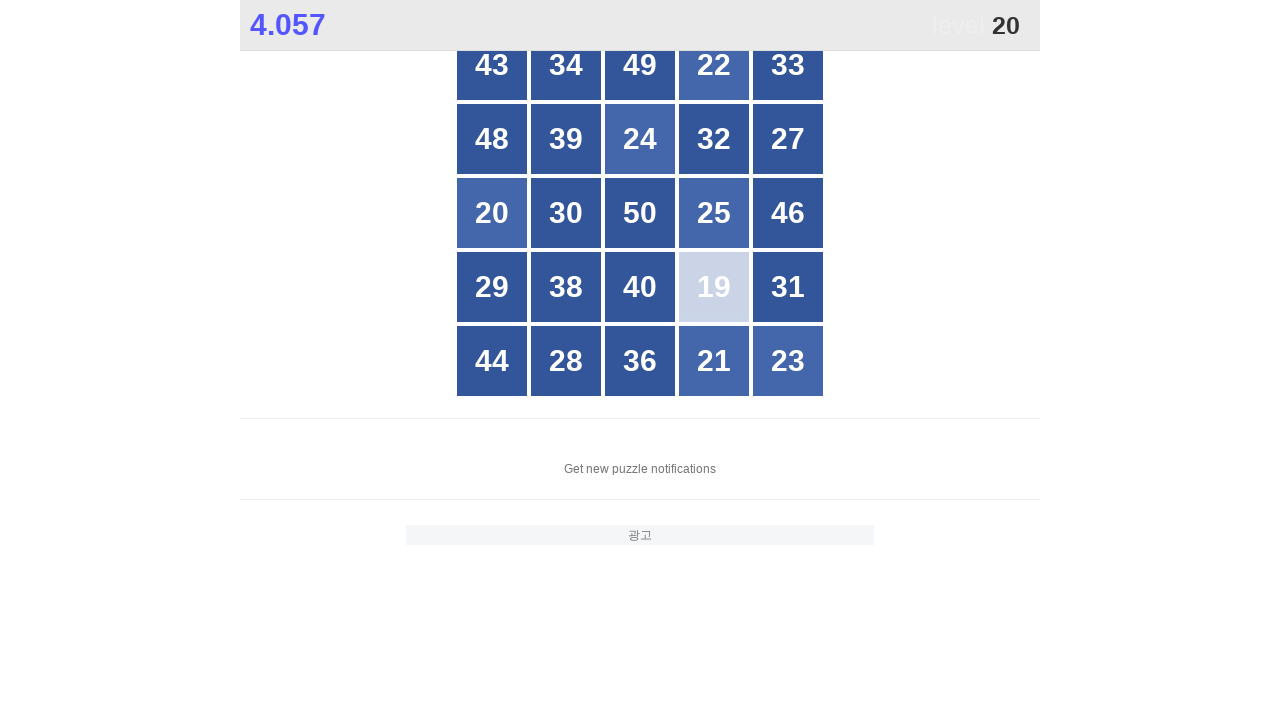

Clicked on number 20 in the grid at (492, 213) on #grid >> div:text-is('20')
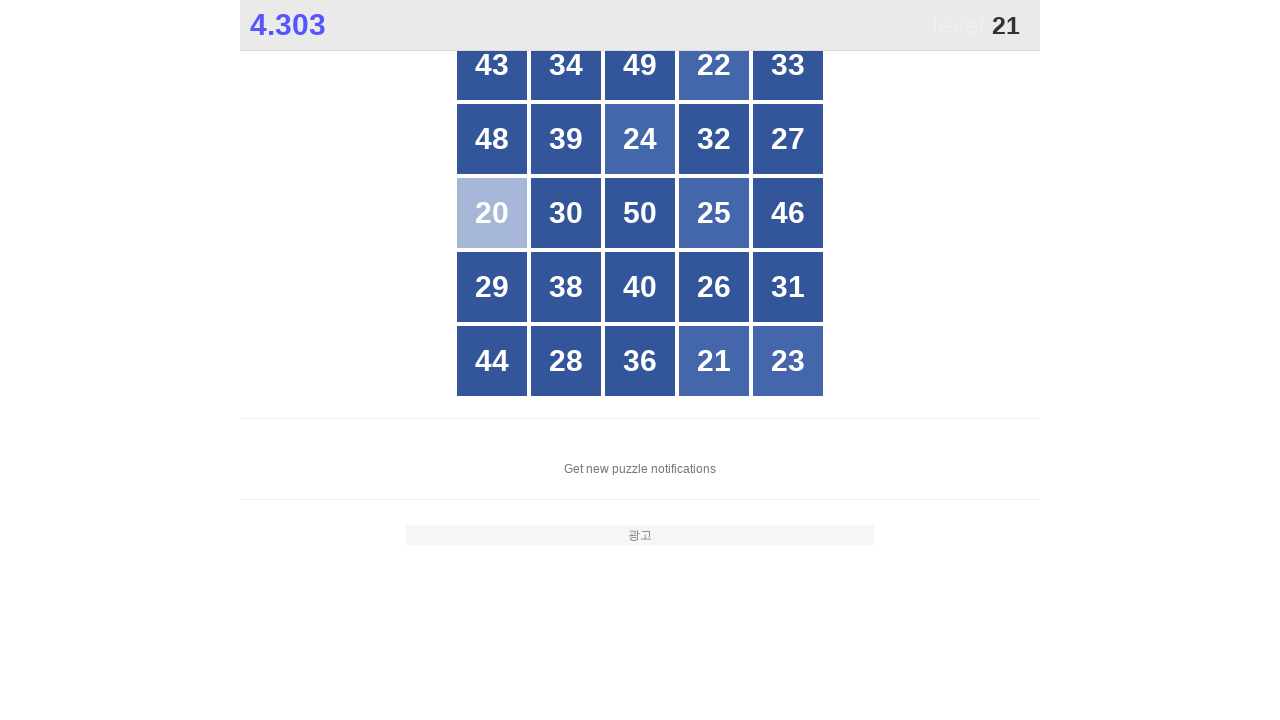

Clicked on number 21 in the grid at (714, 361) on #grid >> div:text-is('21')
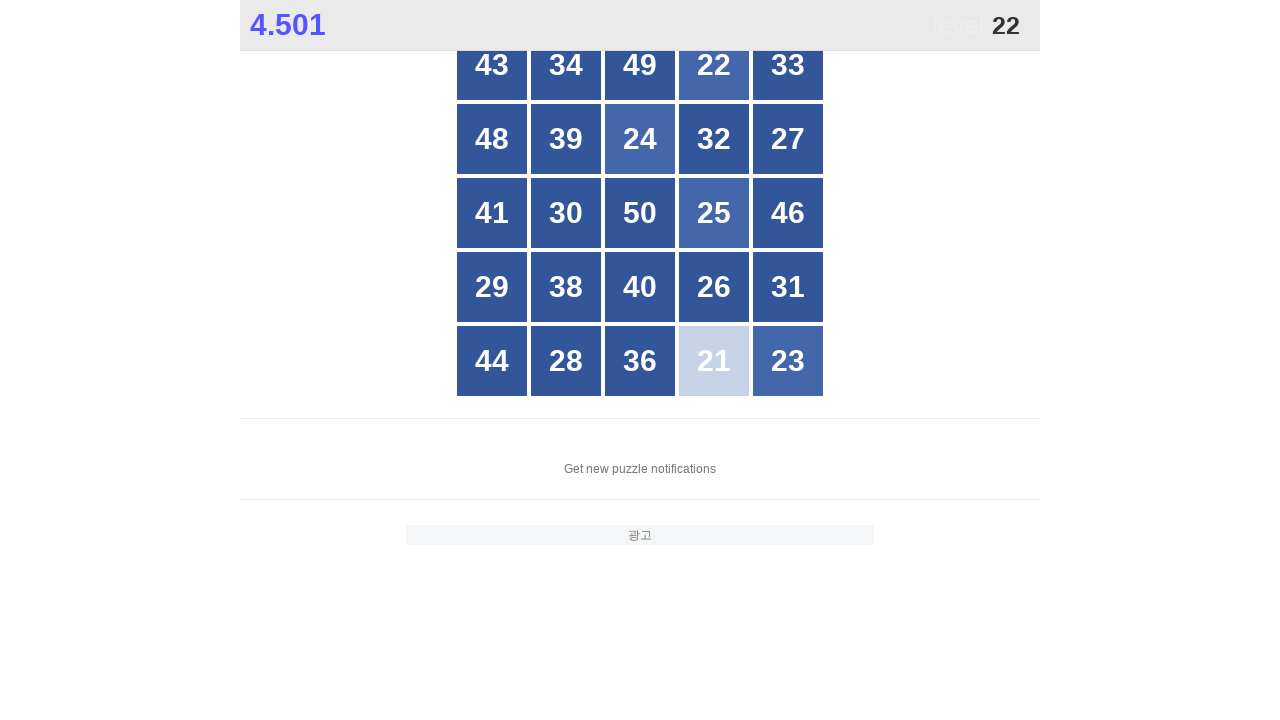

Clicked on number 22 in the grid at (714, 65) on #grid >> div:text-is('22')
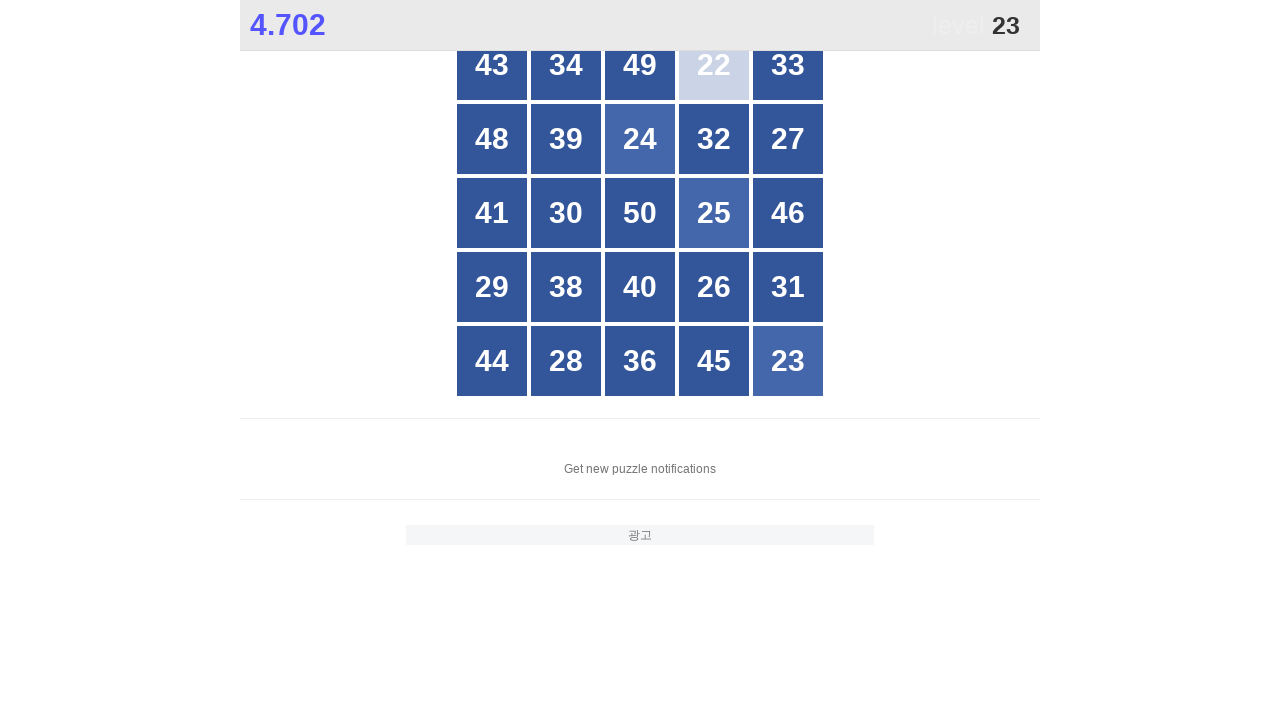

Clicked on number 23 in the grid at (788, 361) on #grid >> div:text-is('23')
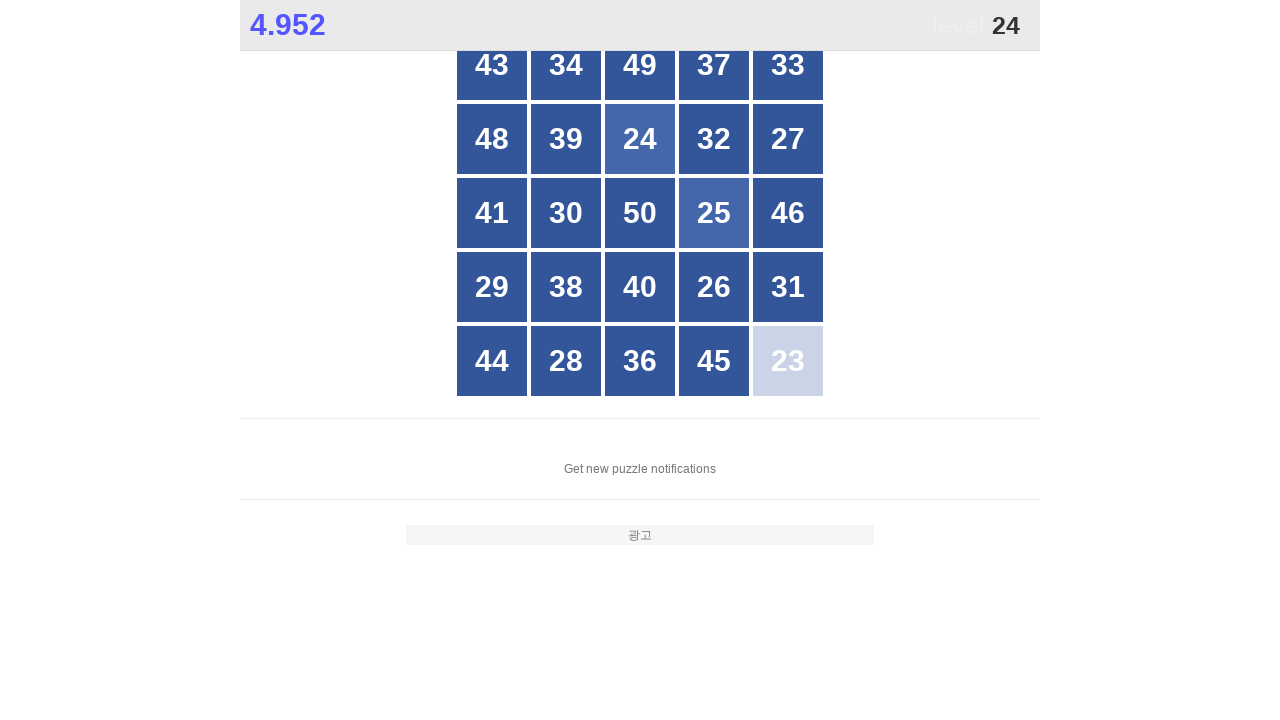

Clicked on number 24 in the grid at (640, 139) on #grid >> div:text-is('24')
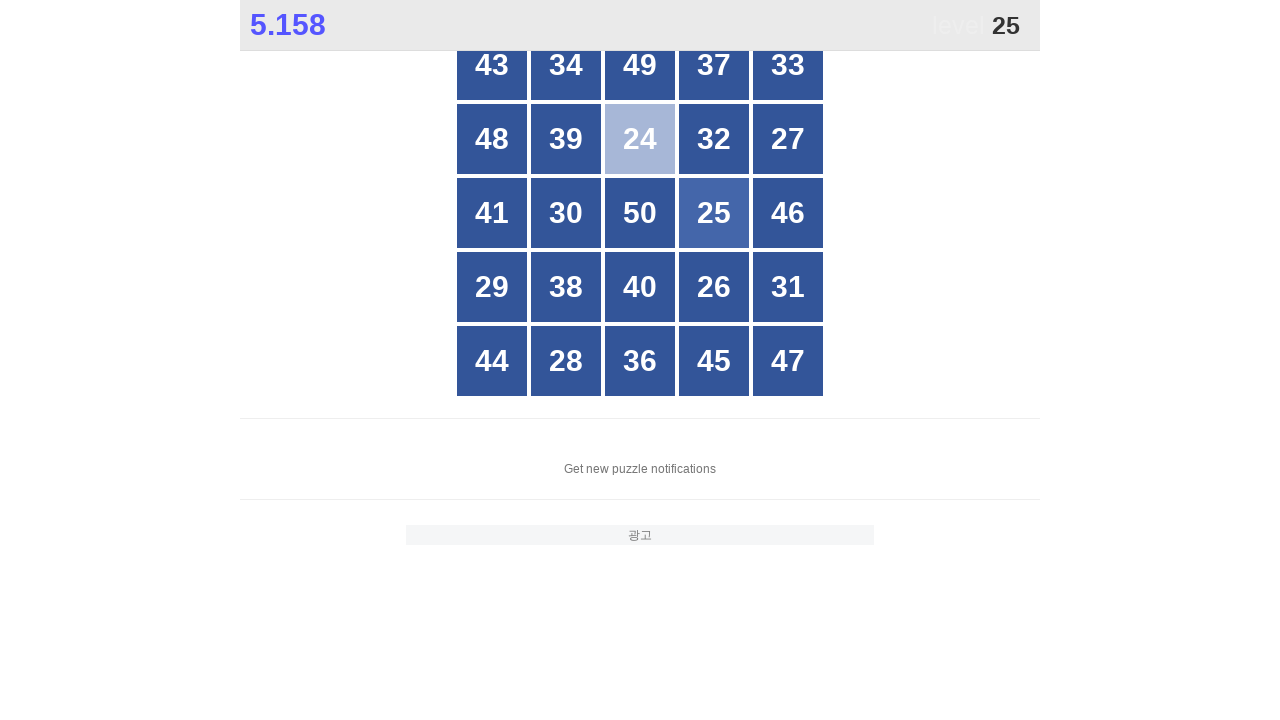

Clicked on number 25 in the grid at (714, 213) on #grid >> div:text-is('25')
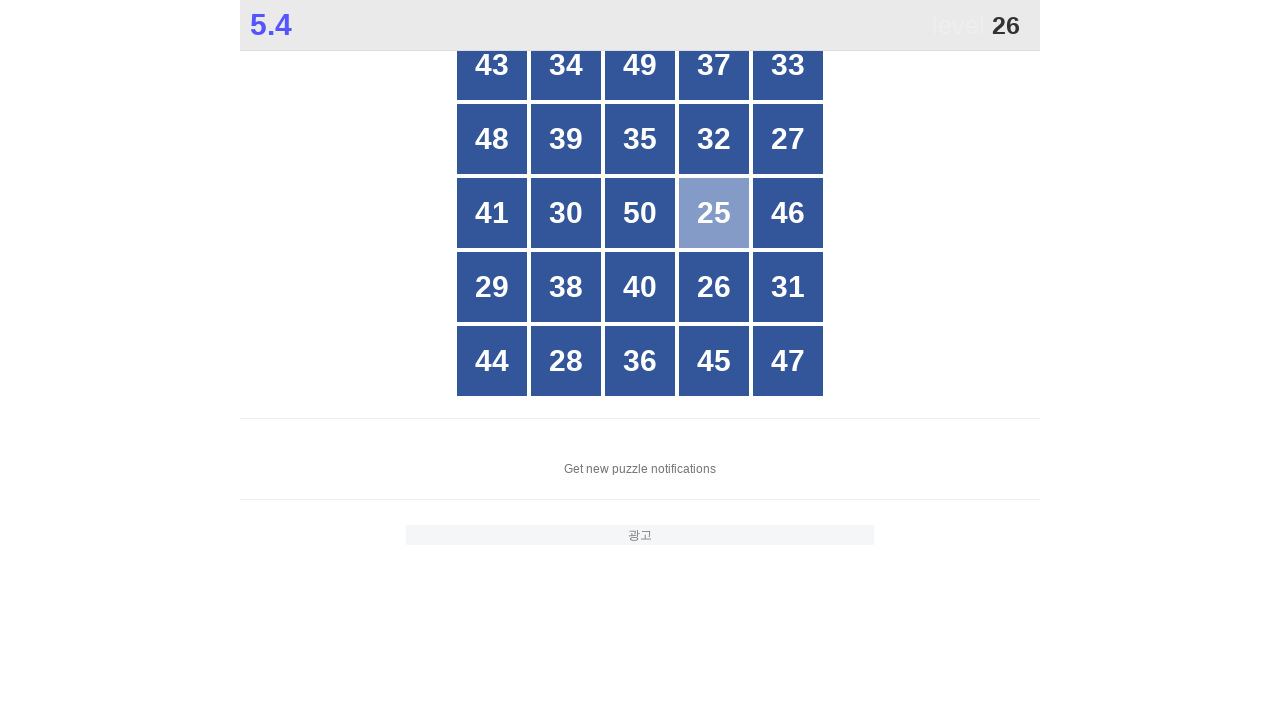

Clicked on number 26 in the grid at (714, 287) on #grid >> div:text-is('26')
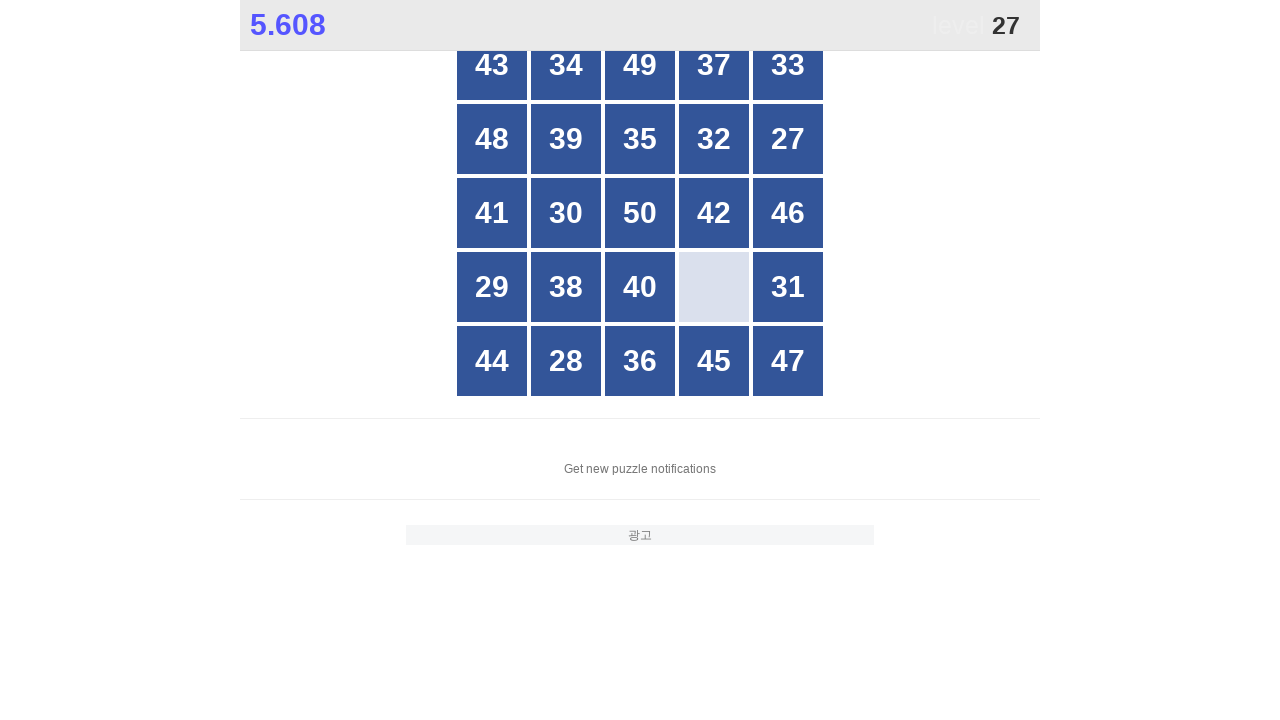

Clicked on number 27 in the grid at (788, 139) on #grid >> div:text-is('27')
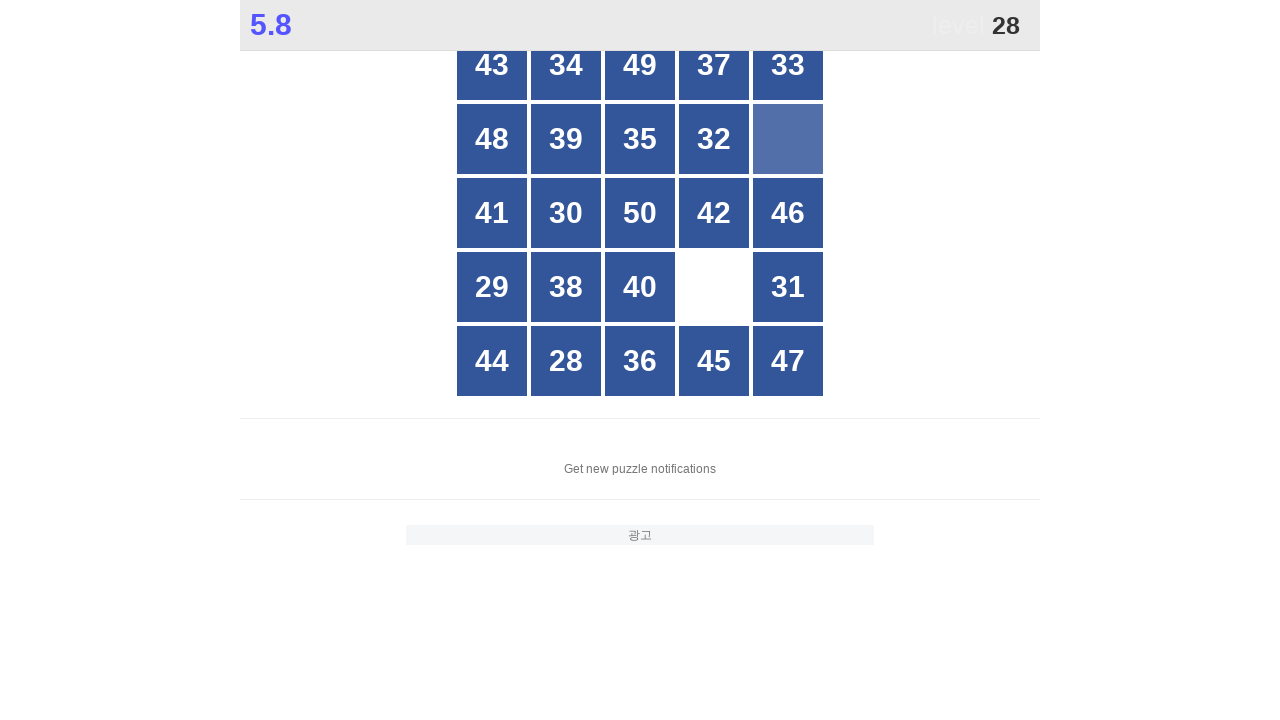

Clicked on number 28 in the grid at (566, 361) on #grid >> div:text-is('28')
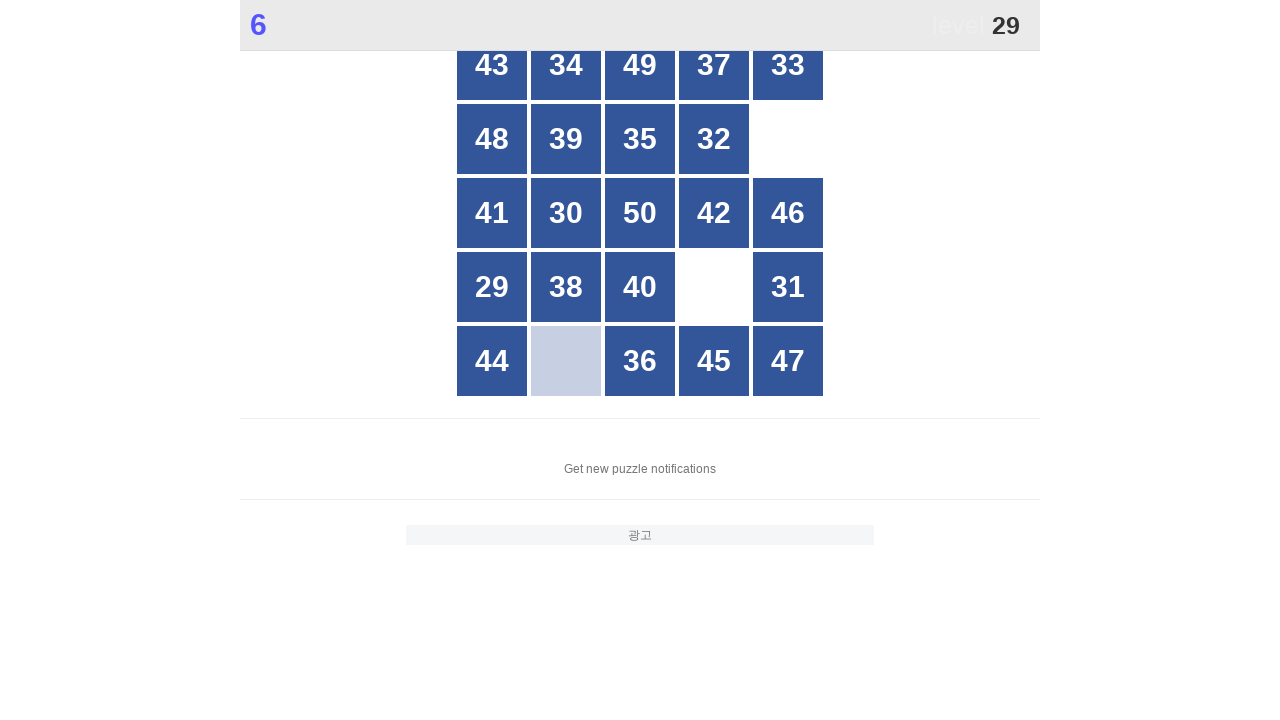

Clicked on number 29 in the grid at (492, 287) on #grid >> div:text-is('29')
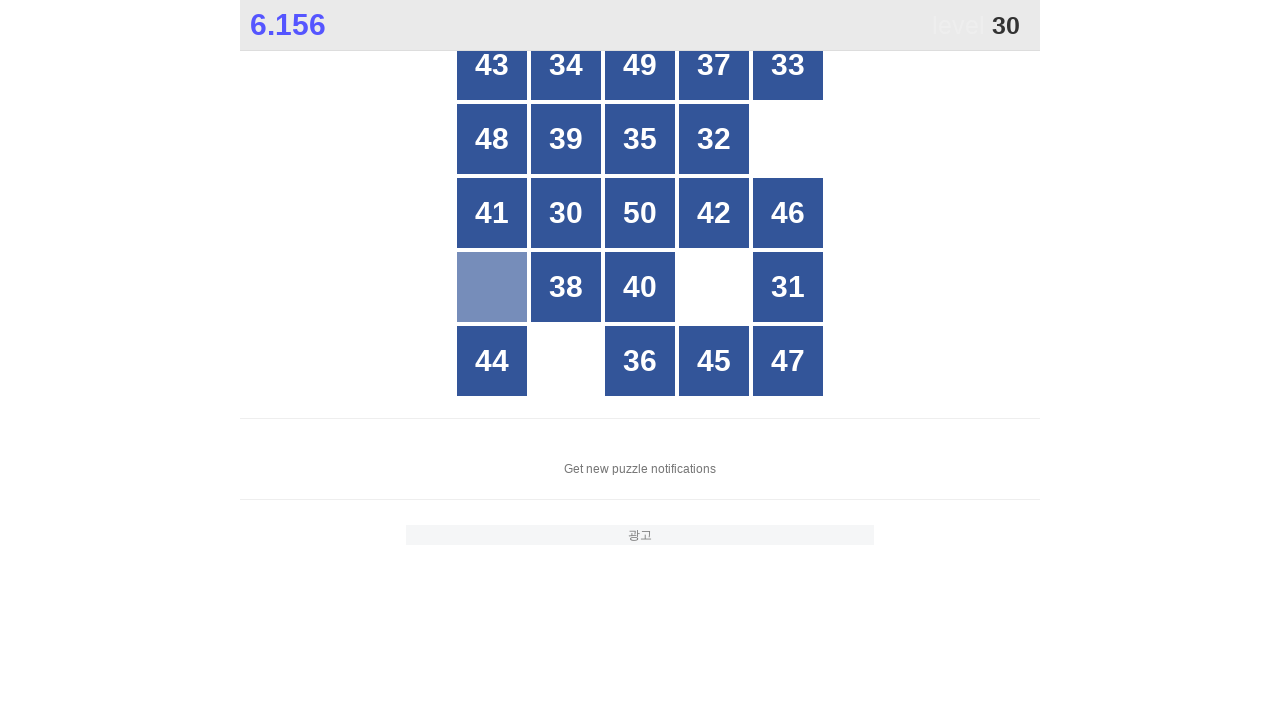

Clicked on number 30 in the grid at (566, 213) on #grid >> div:text-is('30')
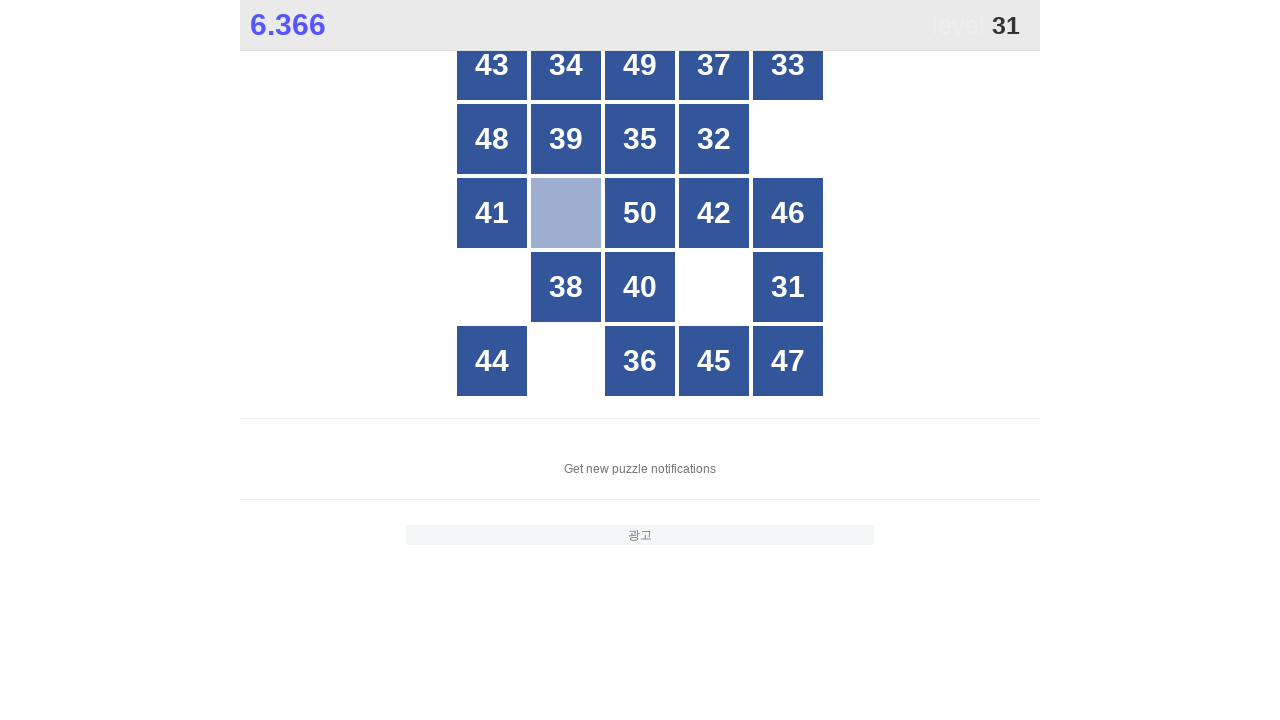

Clicked on number 31 in the grid at (788, 287) on #grid >> div:text-is('31')
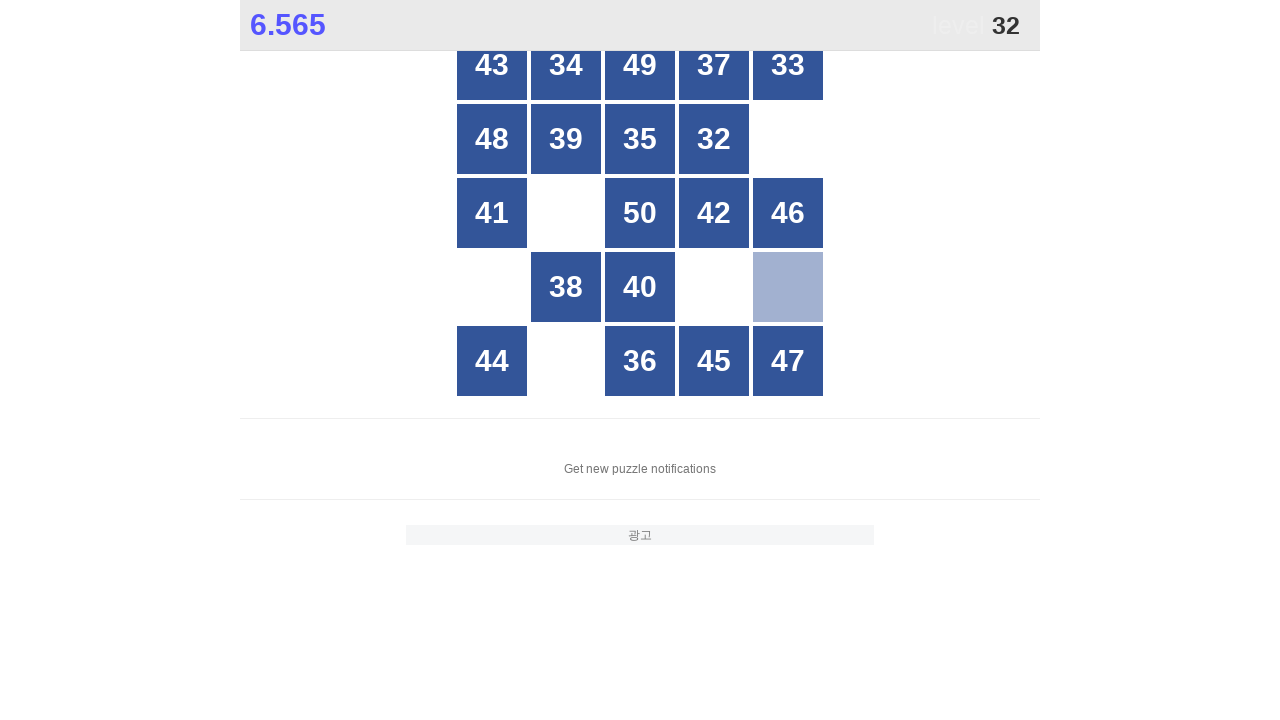

Clicked on number 32 in the grid at (714, 139) on #grid >> div:text-is('32')
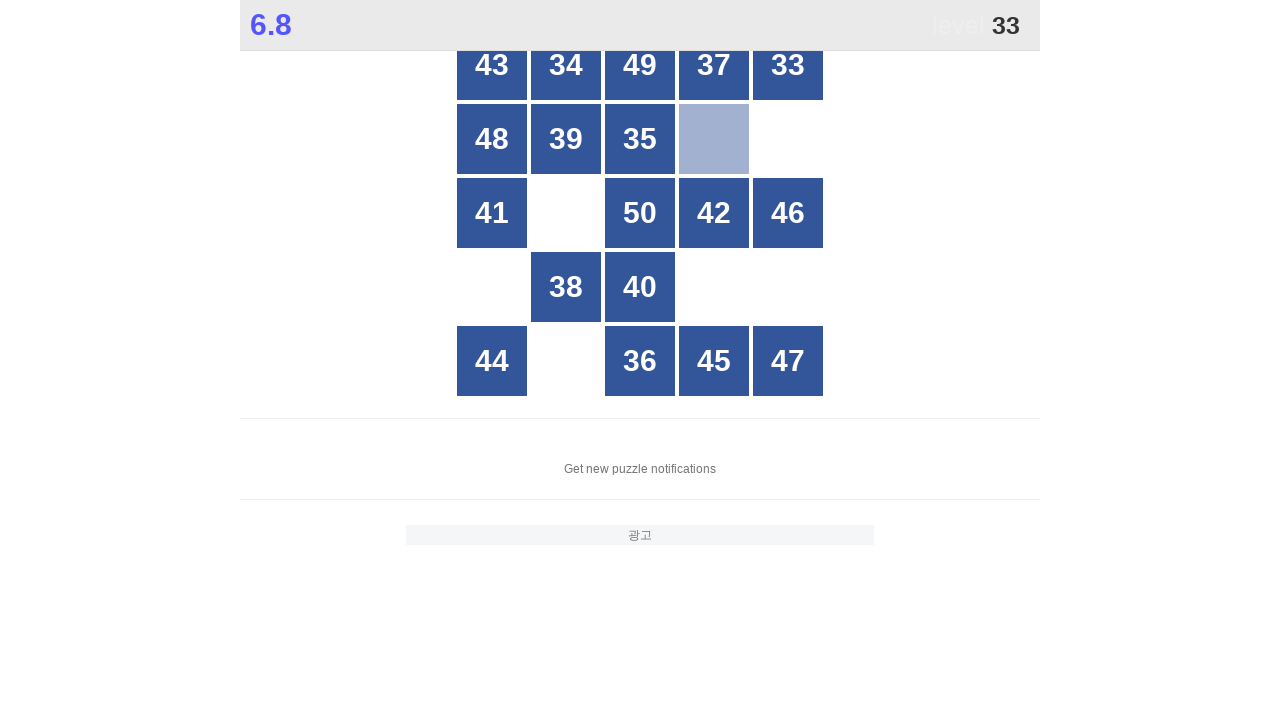

Clicked on number 33 in the grid at (788, 65) on #grid >> div:text-is('33')
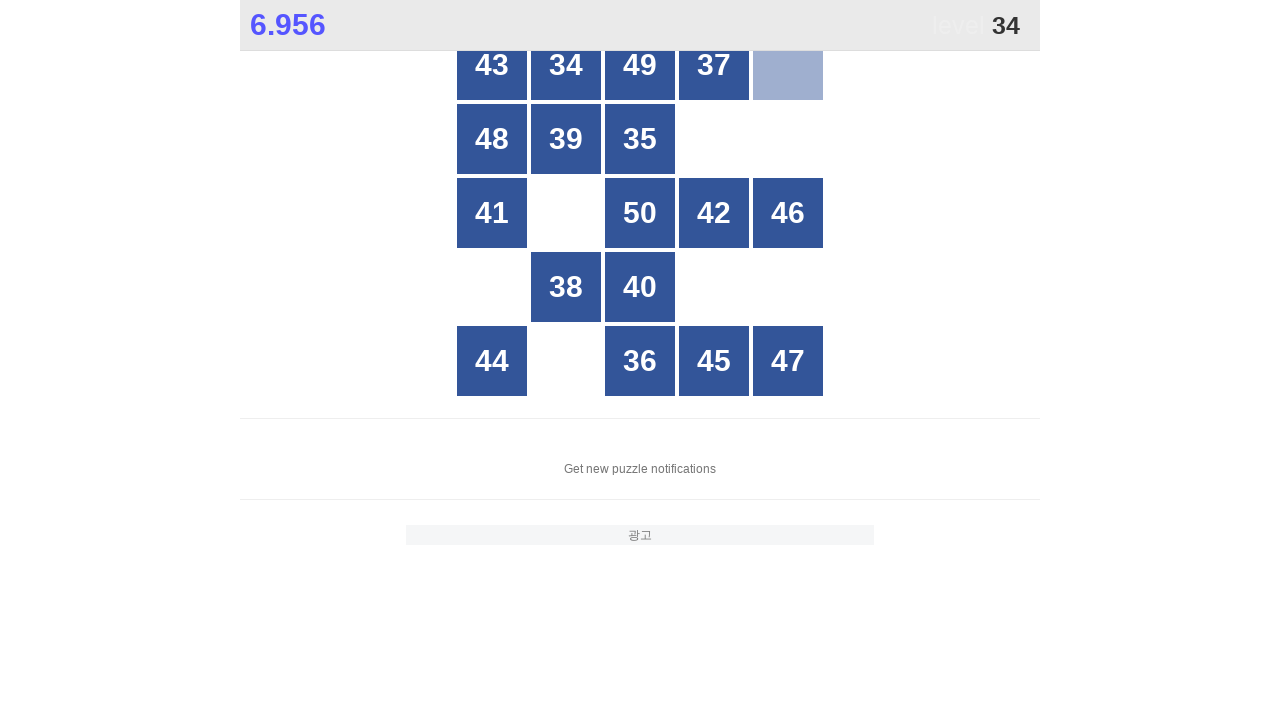

Clicked on number 34 in the grid at (566, 65) on #grid >> div:text-is('34')
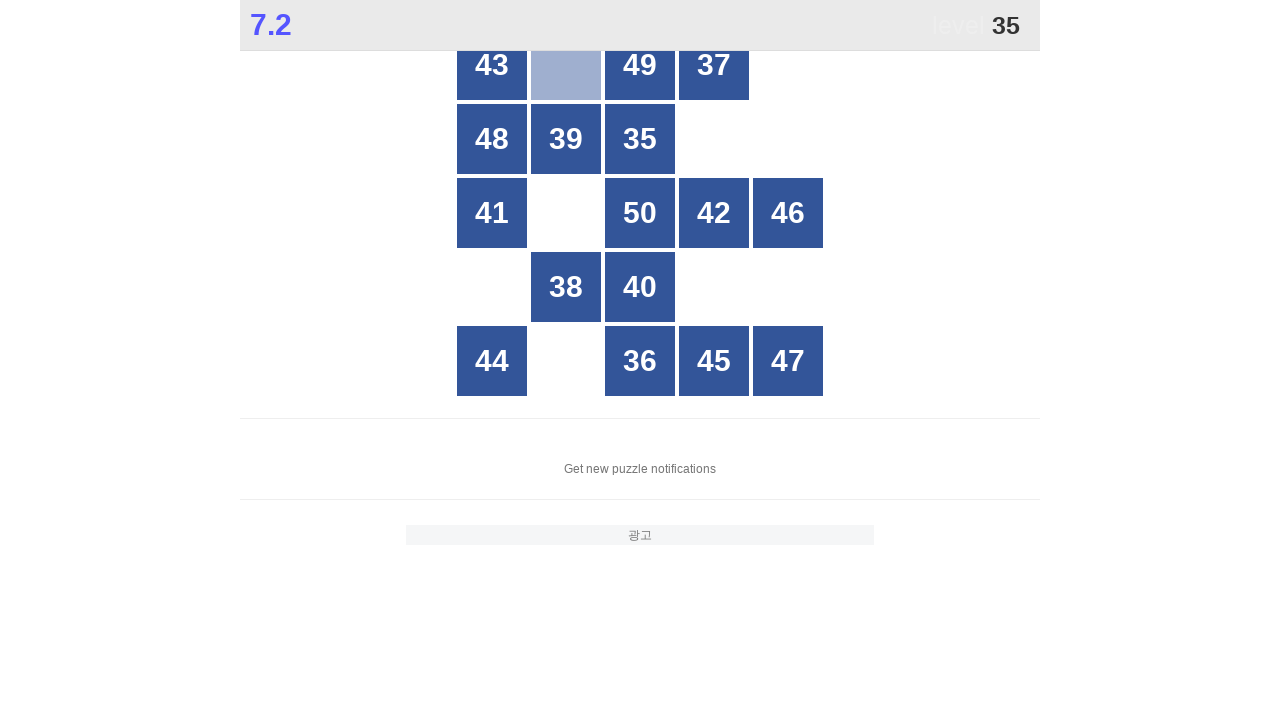

Clicked on number 35 in the grid at (640, 139) on #grid >> div:text-is('35')
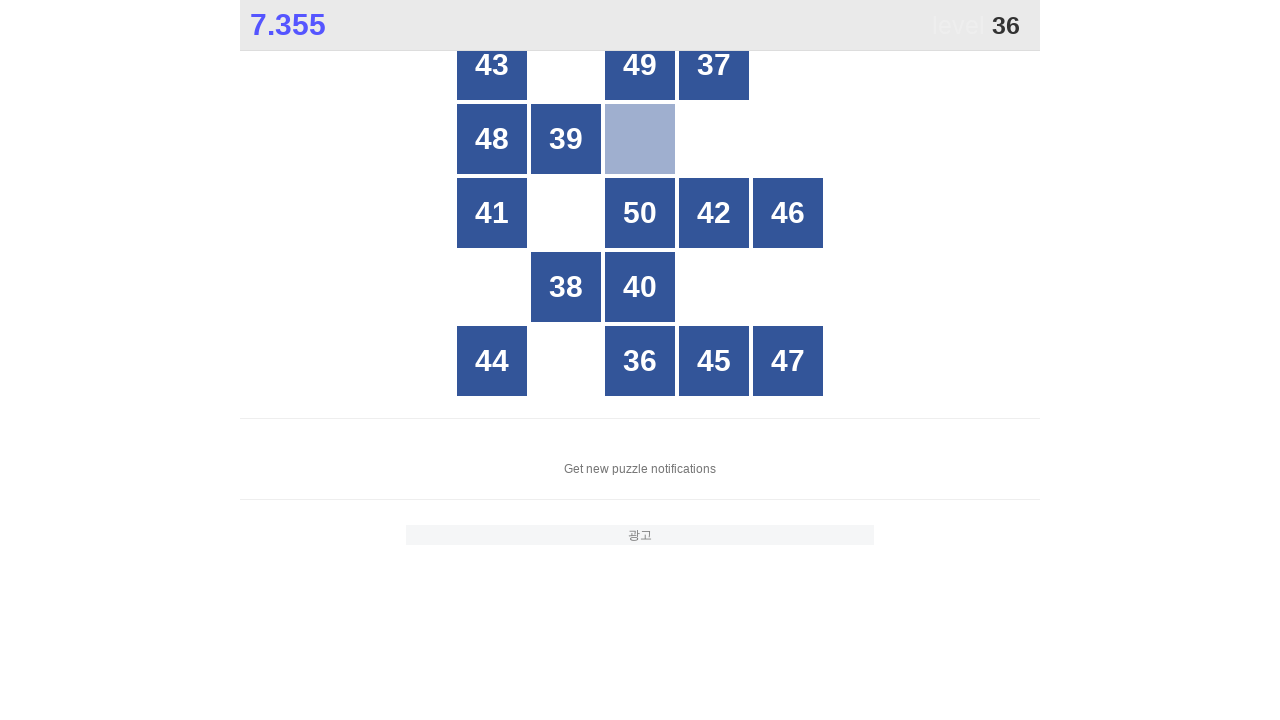

Clicked on number 36 in the grid at (640, 361) on #grid >> div:text-is('36')
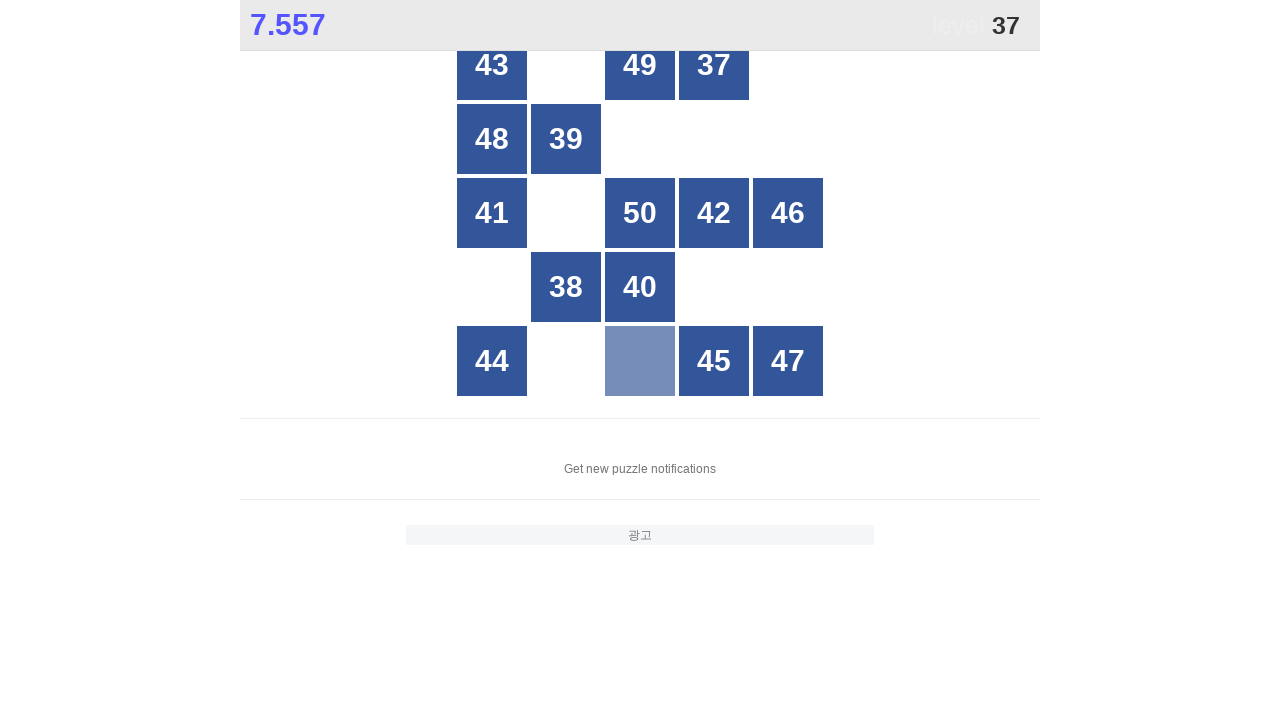

Clicked on number 37 in the grid at (714, 65) on #grid >> div:text-is('37')
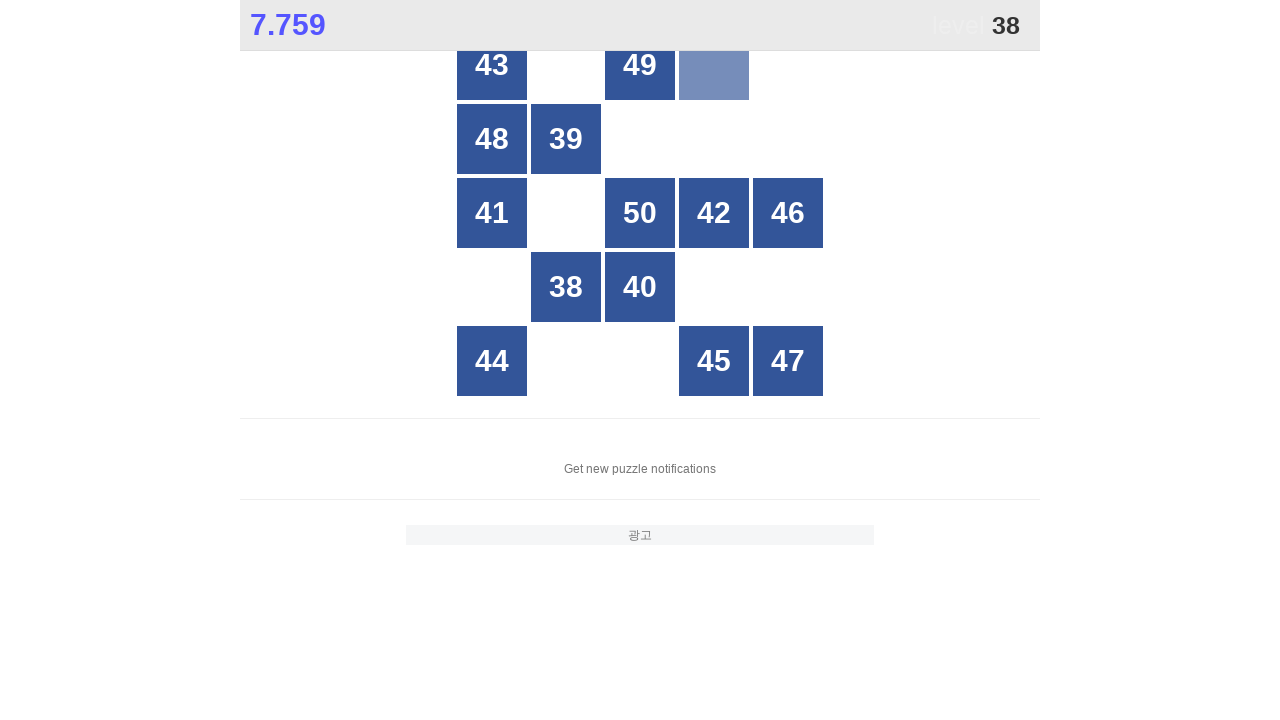

Clicked on number 38 in the grid at (566, 287) on #grid >> div:text-is('38')
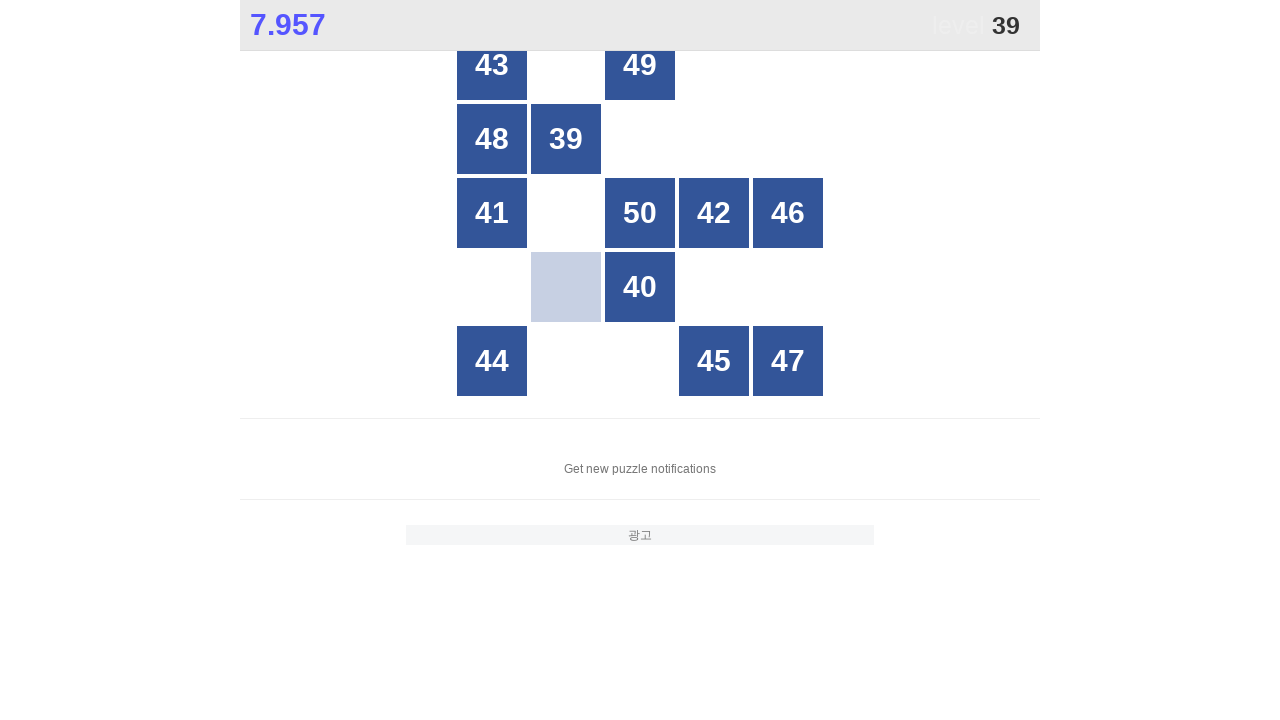

Clicked on number 39 in the grid at (566, 139) on #grid >> div:text-is('39')
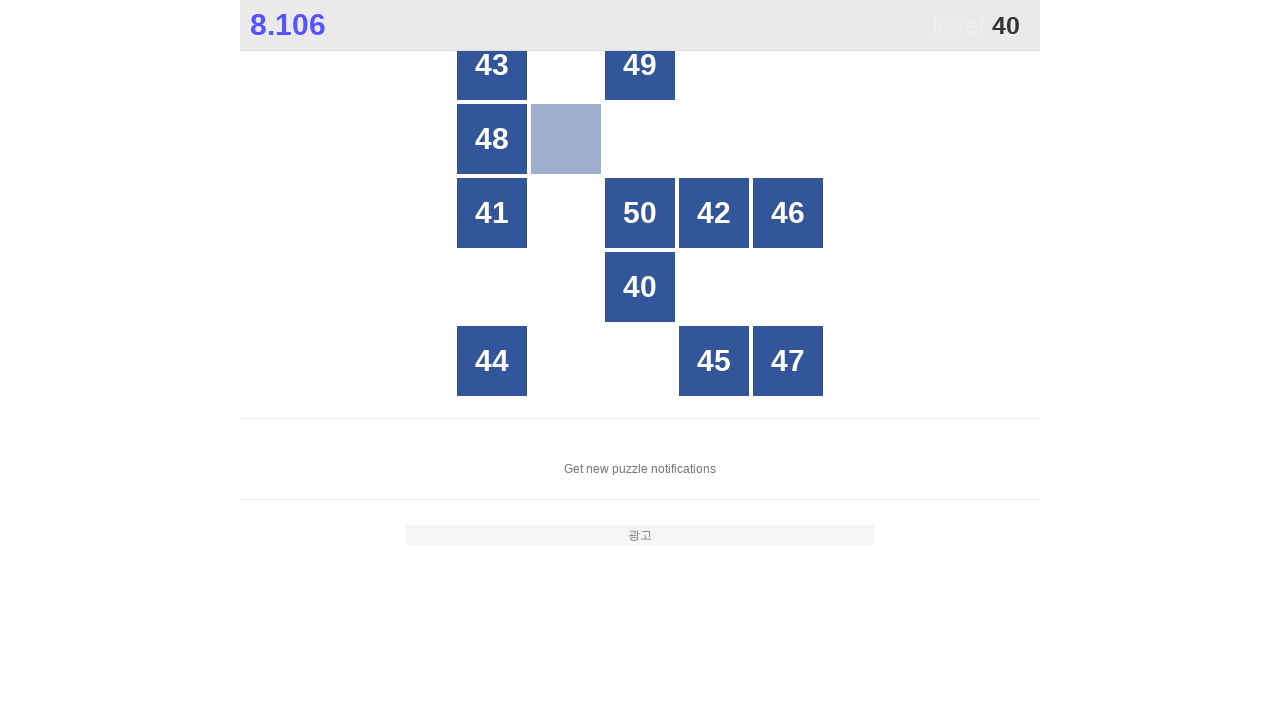

Clicked on number 40 in the grid at (640, 287) on #grid >> div:text-is('40')
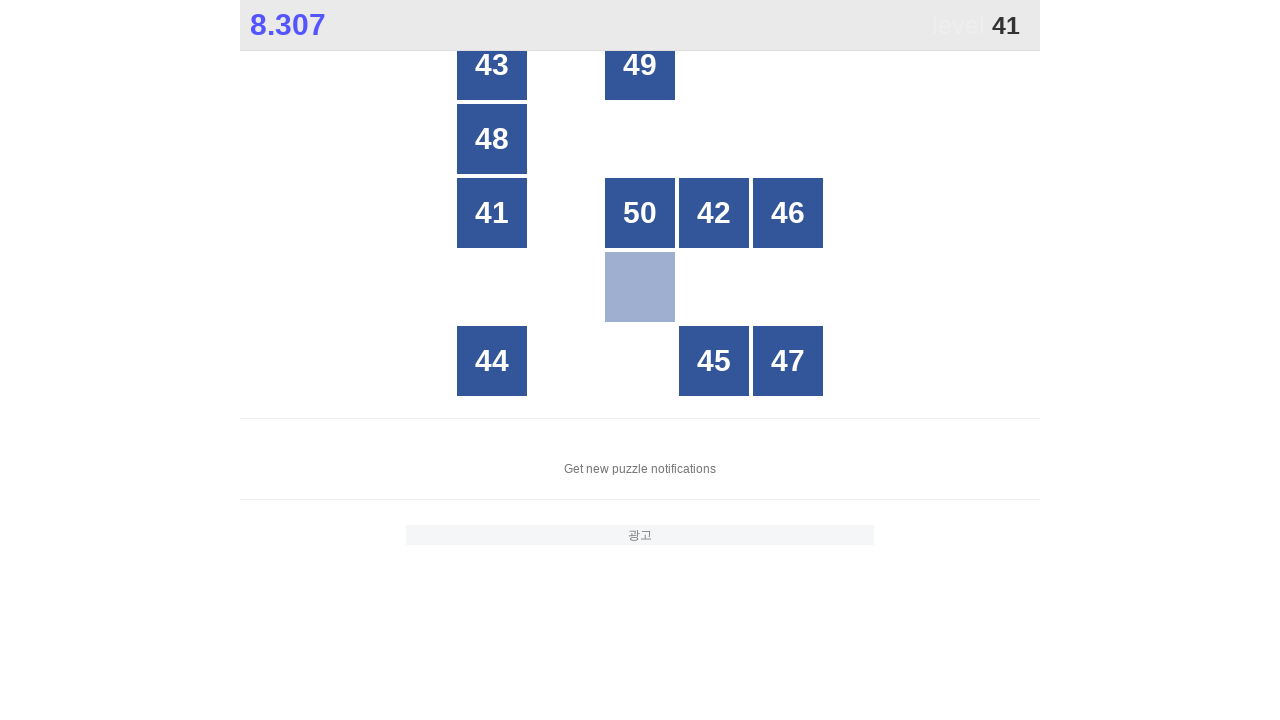

Clicked on number 41 in the grid at (492, 213) on #grid >> div:text-is('41')
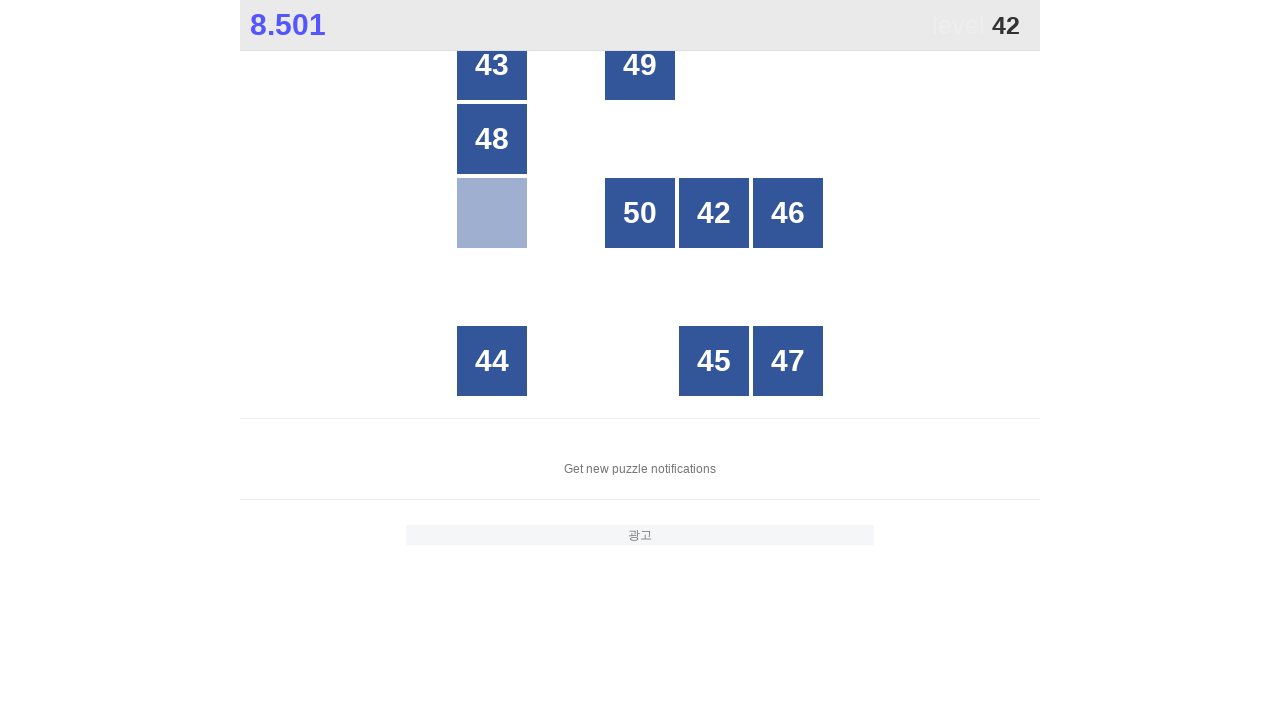

Clicked on number 42 in the grid at (714, 213) on #grid >> div:text-is('42')
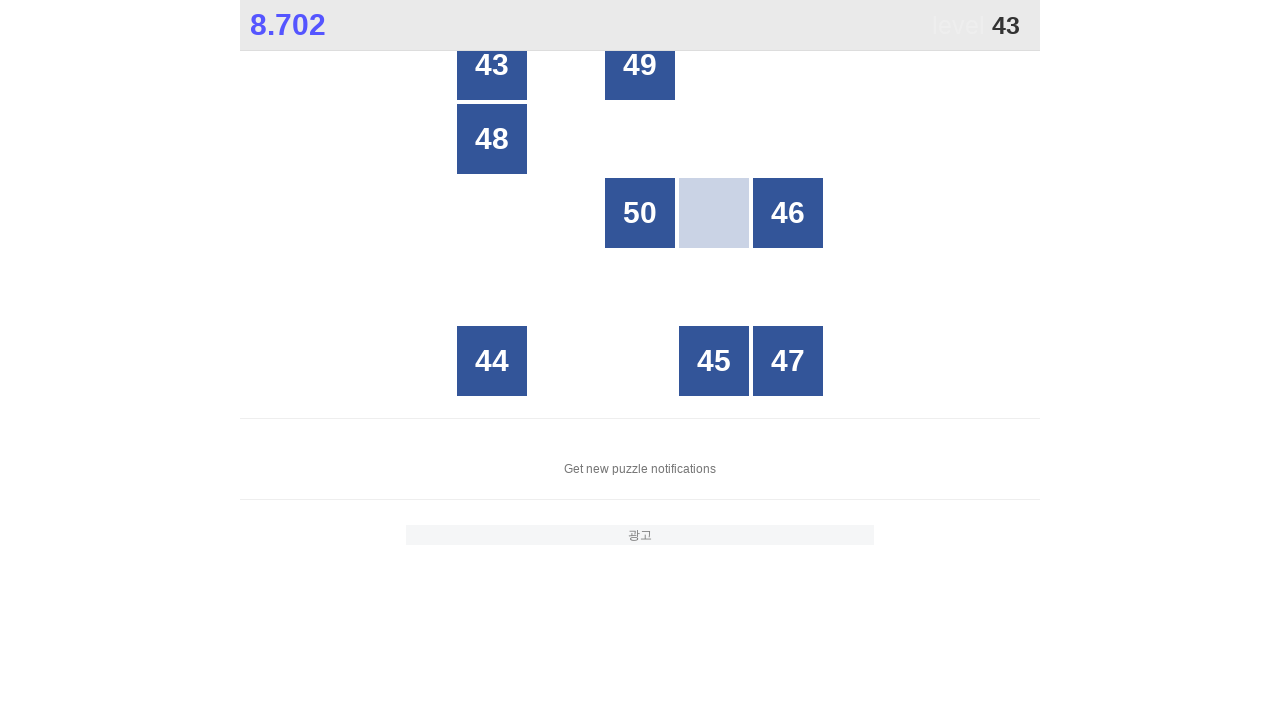

Clicked on number 43 in the grid at (492, 65) on #grid >> div:text-is('43')
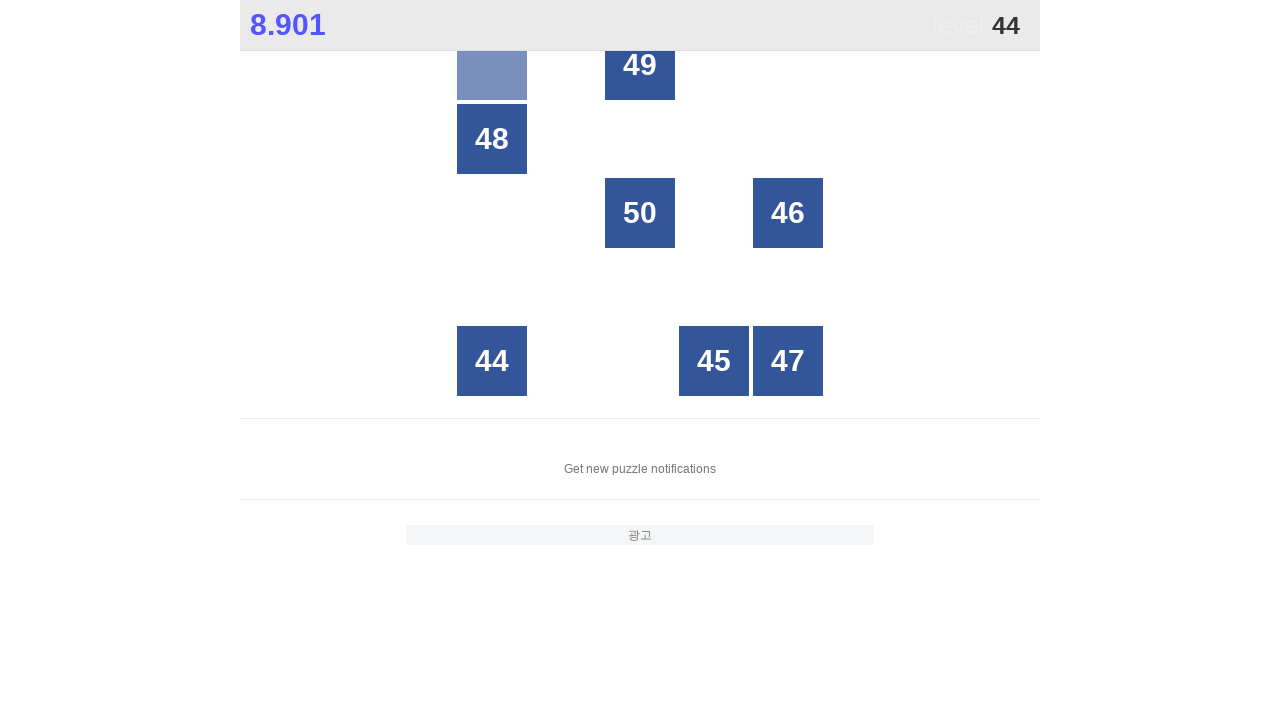

Clicked on number 44 in the grid at (492, 361) on #grid >> div:text-is('44')
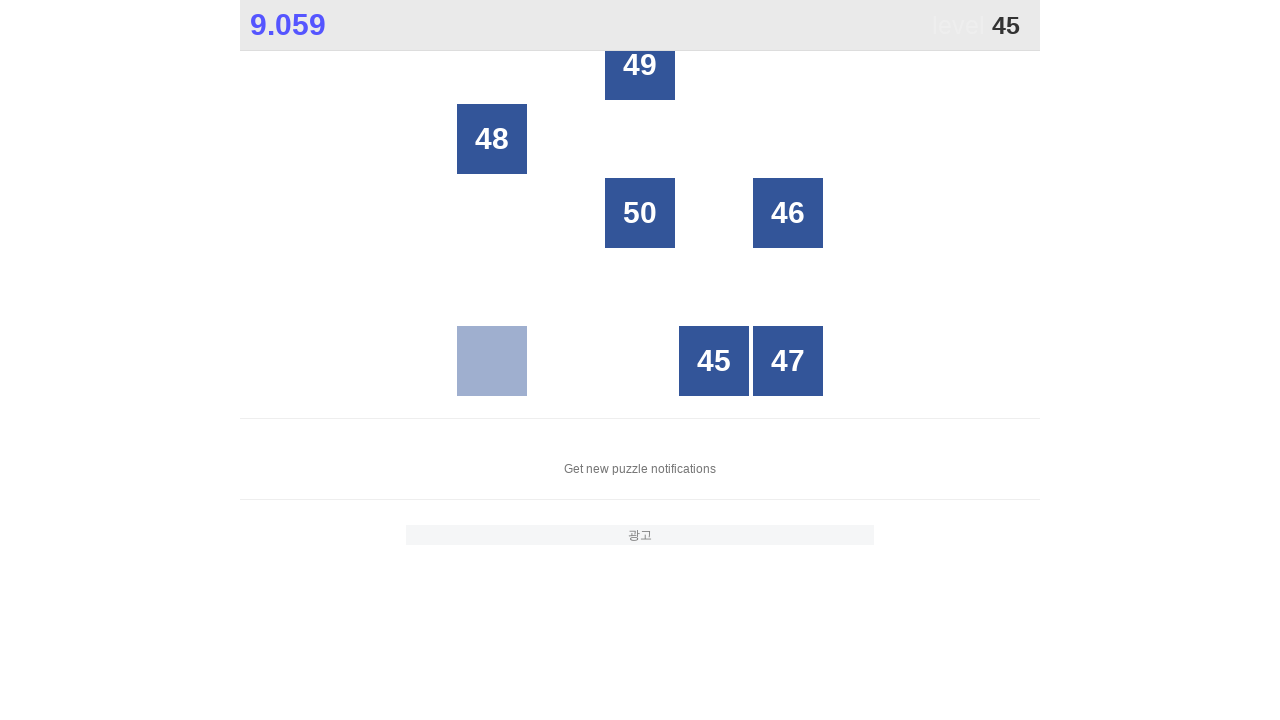

Clicked on number 45 in the grid at (714, 361) on #grid >> div:text-is('45')
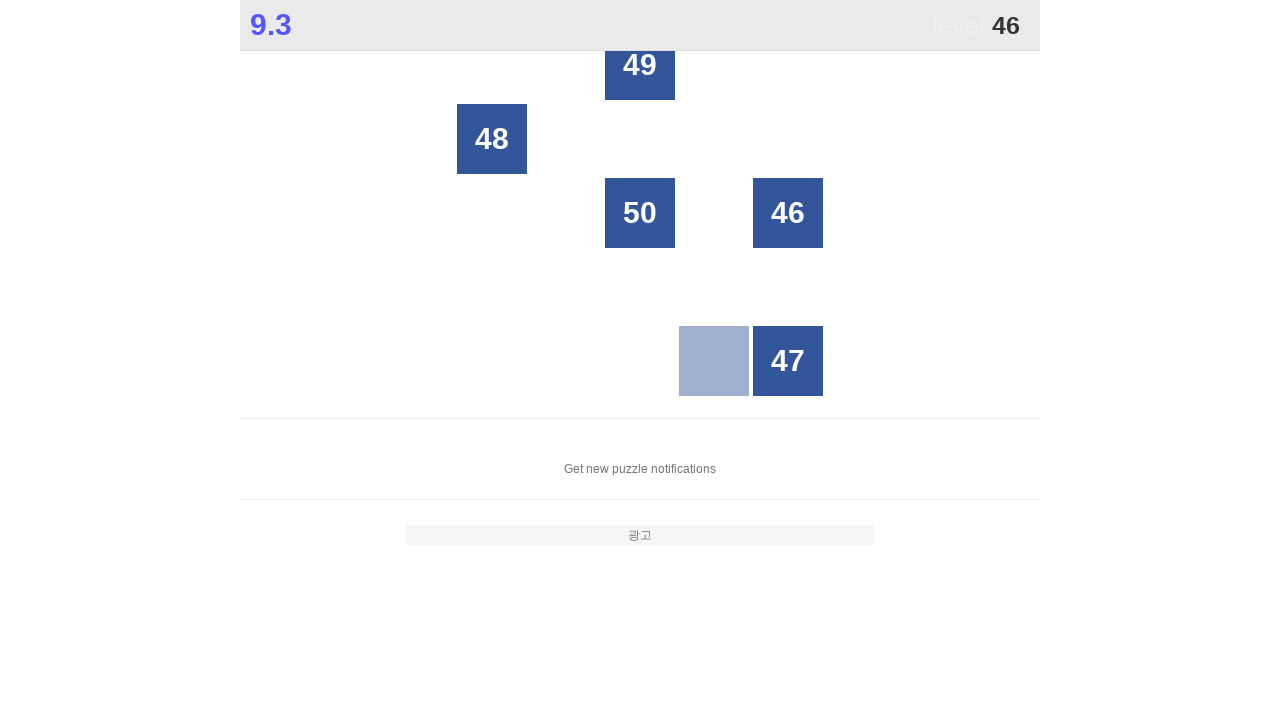

Clicked on number 46 in the grid at (788, 213) on #grid >> div:text-is('46')
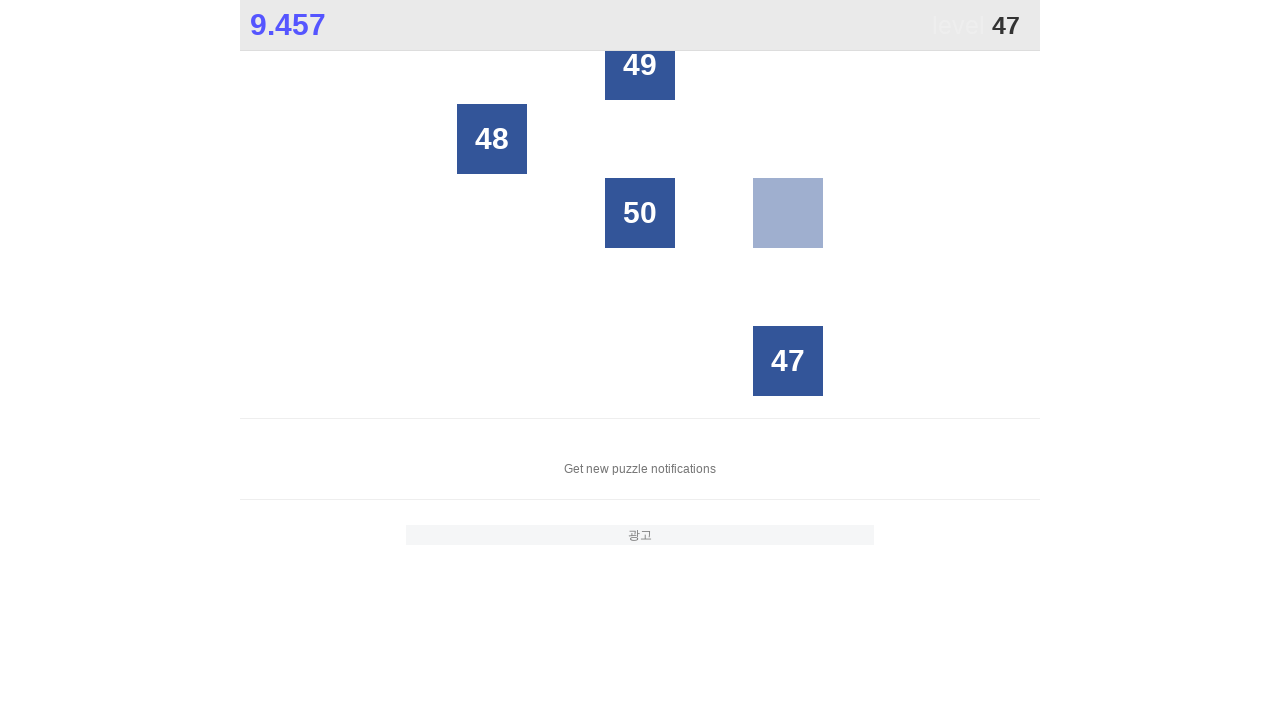

Clicked on number 47 in the grid at (788, 361) on #grid >> div:text-is('47')
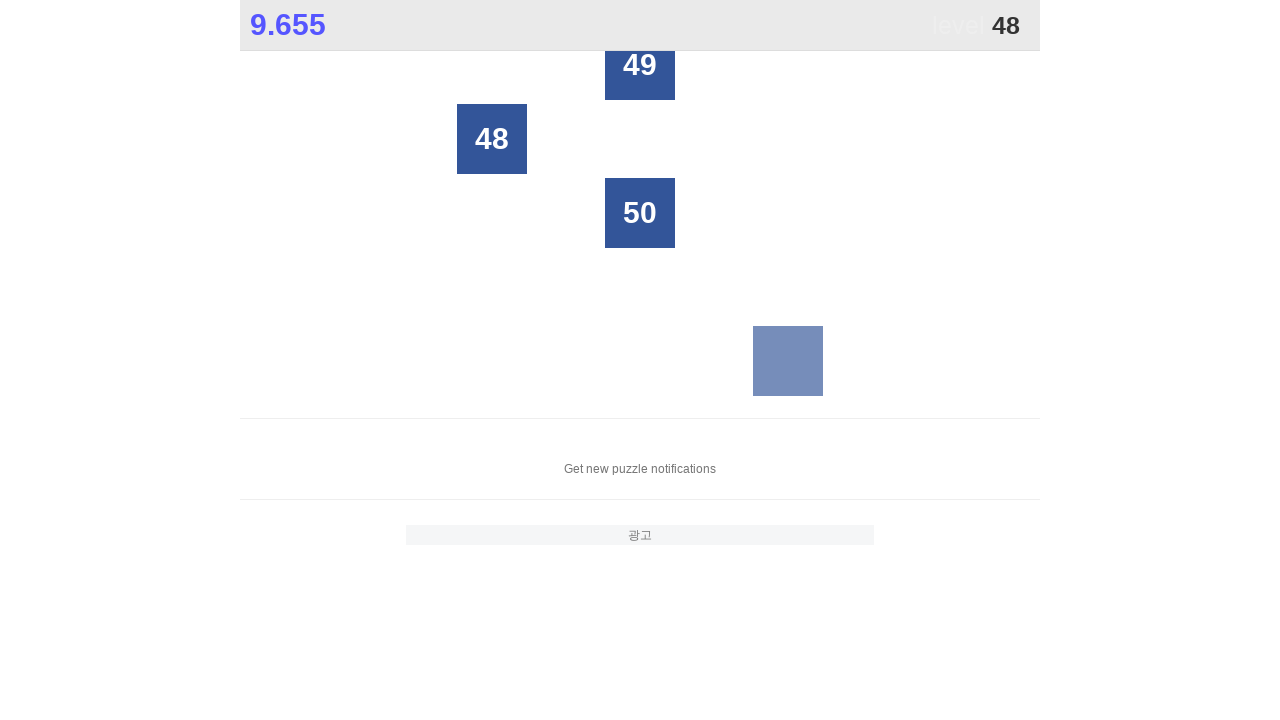

Clicked on number 48 in the grid at (492, 139) on #grid >> div:text-is('48')
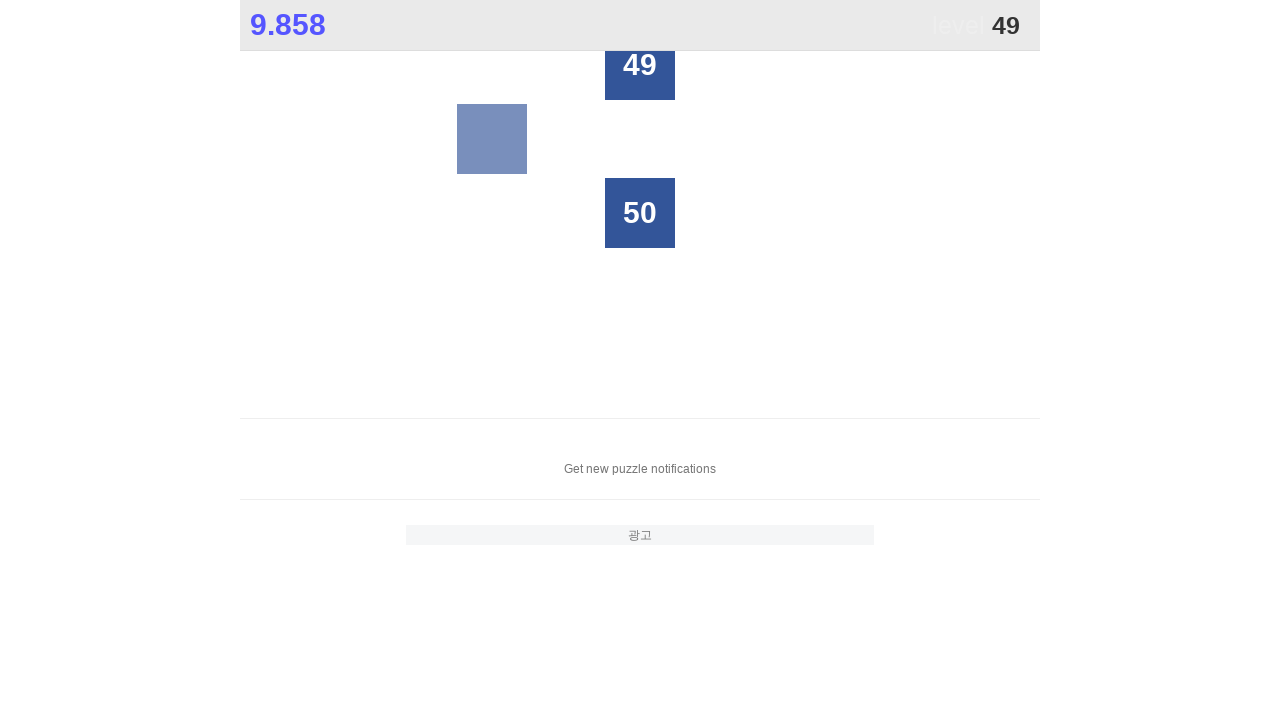

Clicked on number 49 in the grid at (640, 65) on #grid >> div:text-is('49')
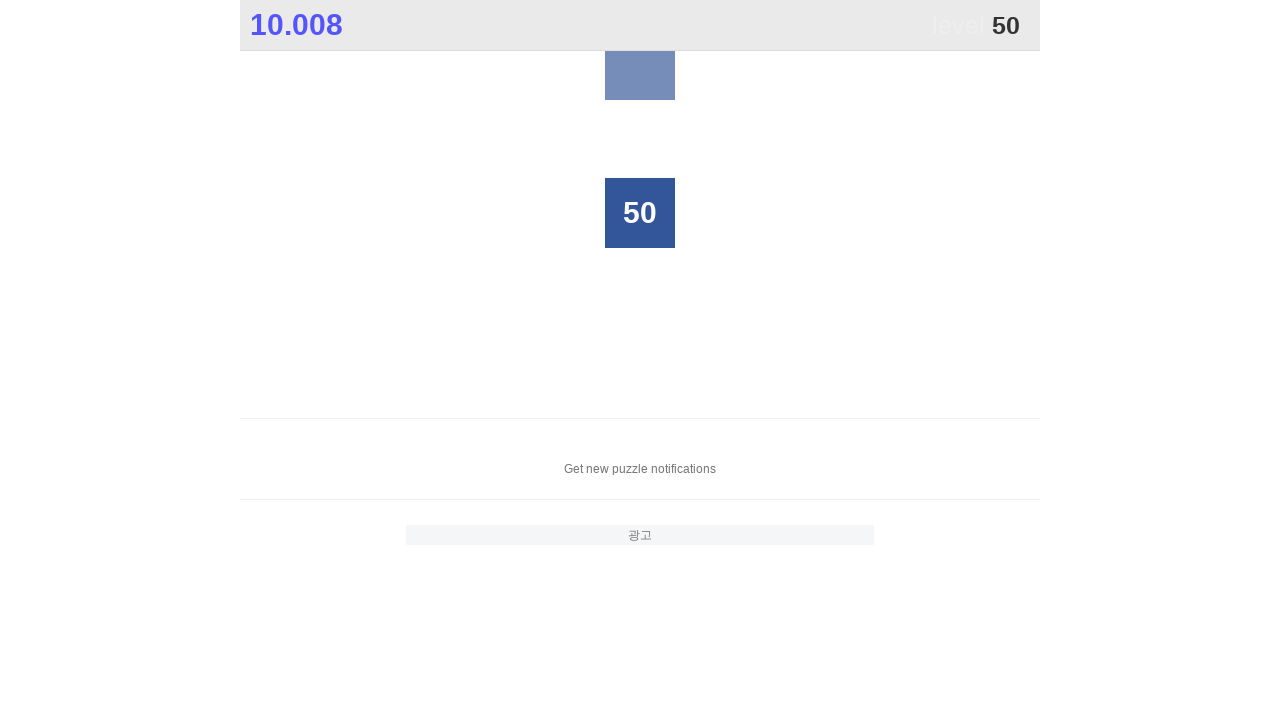

Clicked on number 50 in the grid at (640, 213) on #grid >> div:text-is('50')
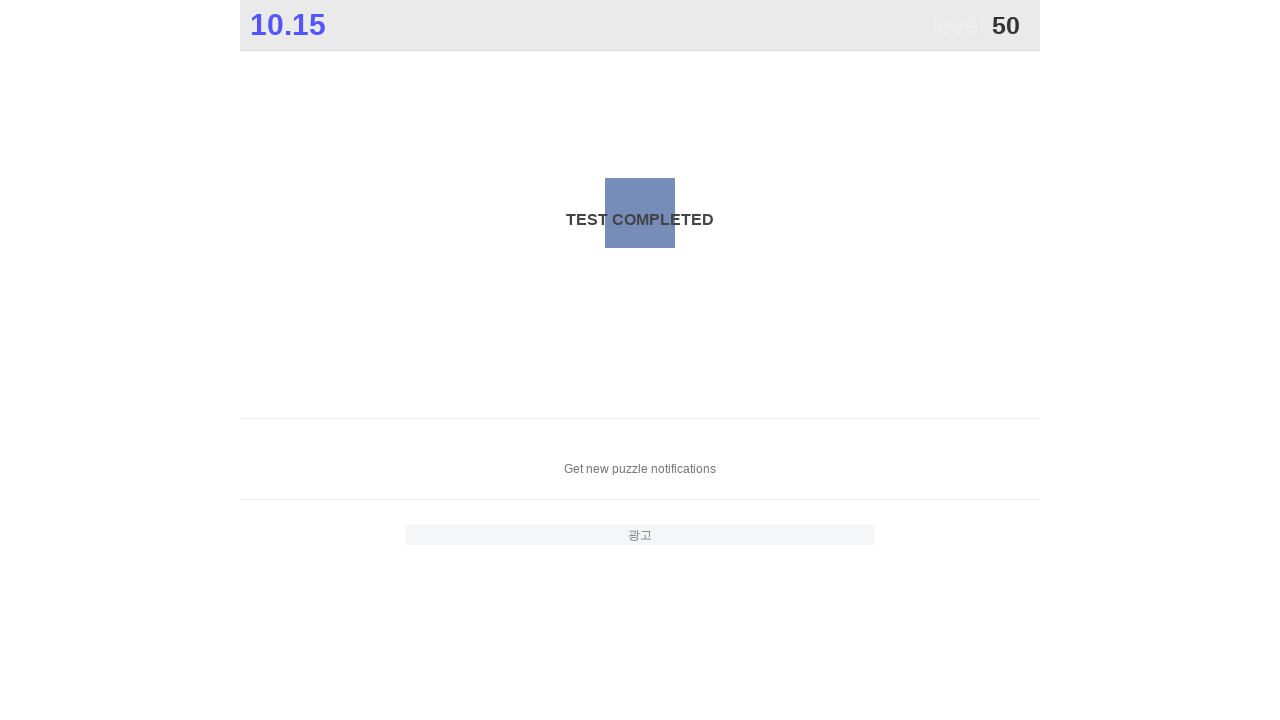

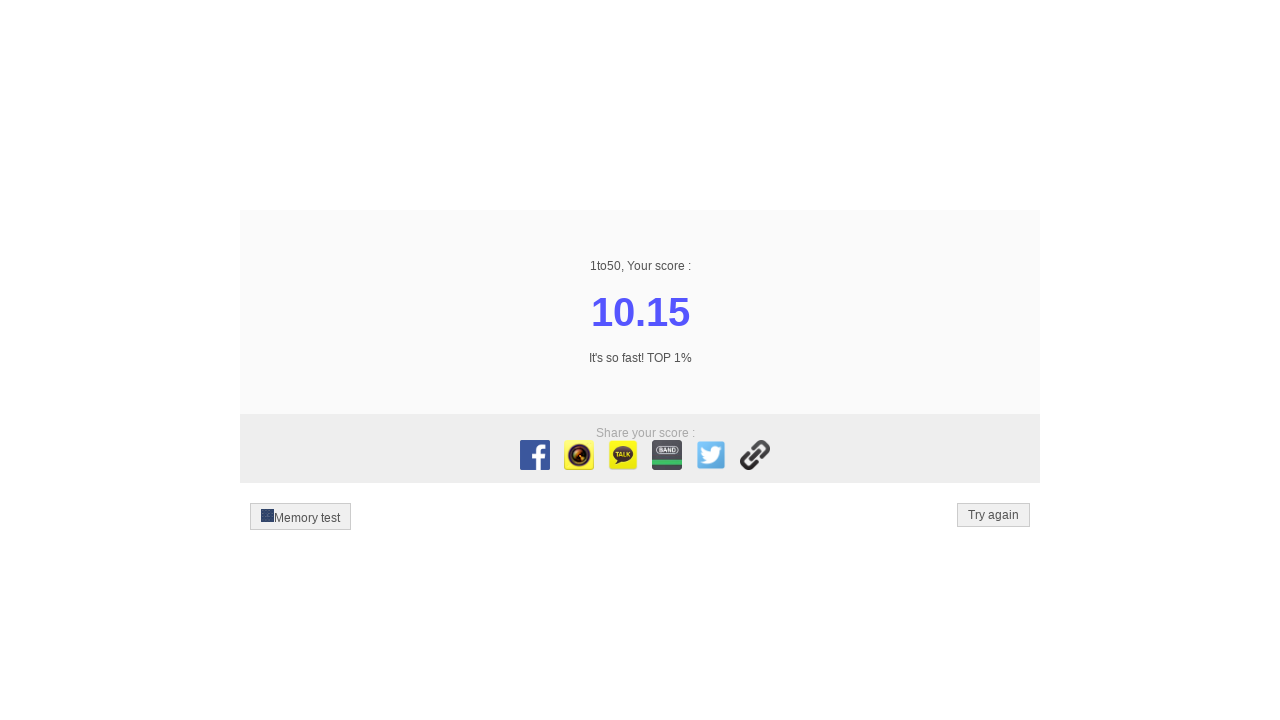